Tests opening multiple links from a footer table in new tabs using keyboard shortcuts, then iterates through all opened windows to verify they loaded correctly.

Starting URL: https://rahulshettyacademy.com/AutomationPractice/

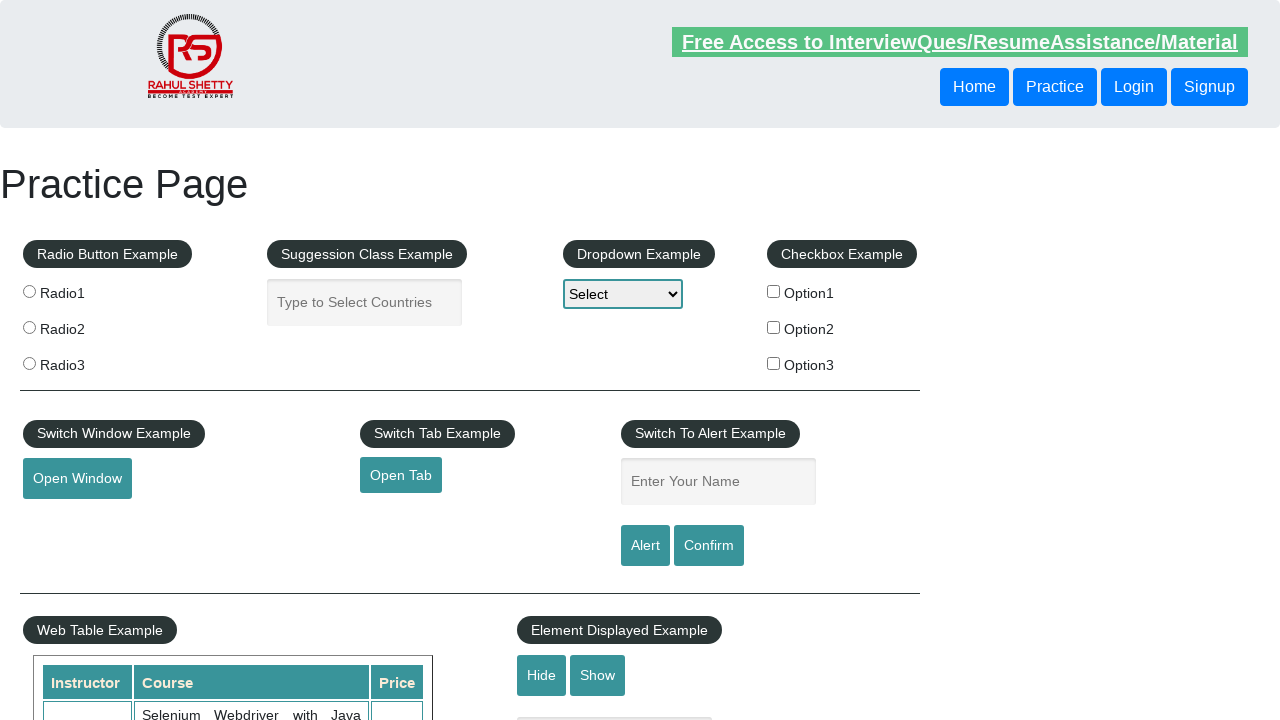

Set viewport size to 1920x1080
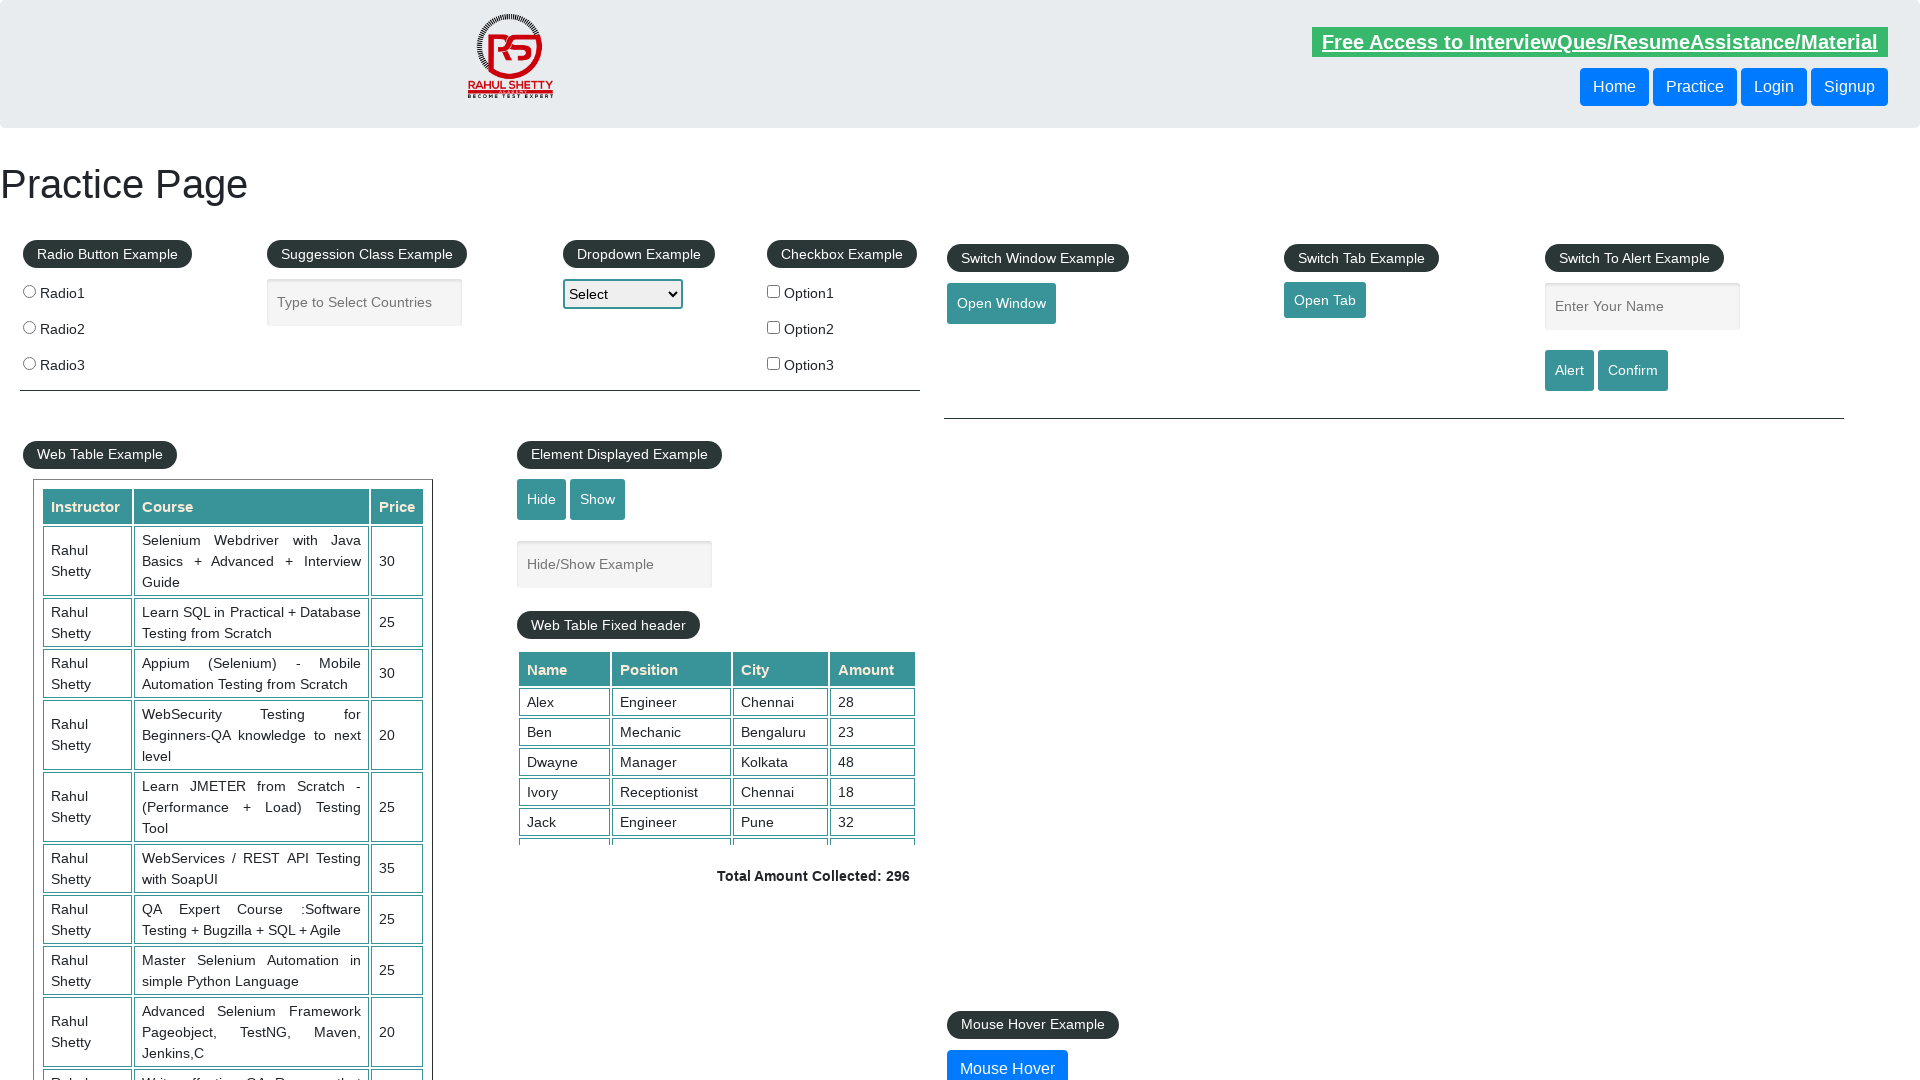

Scrolled to bottom of page
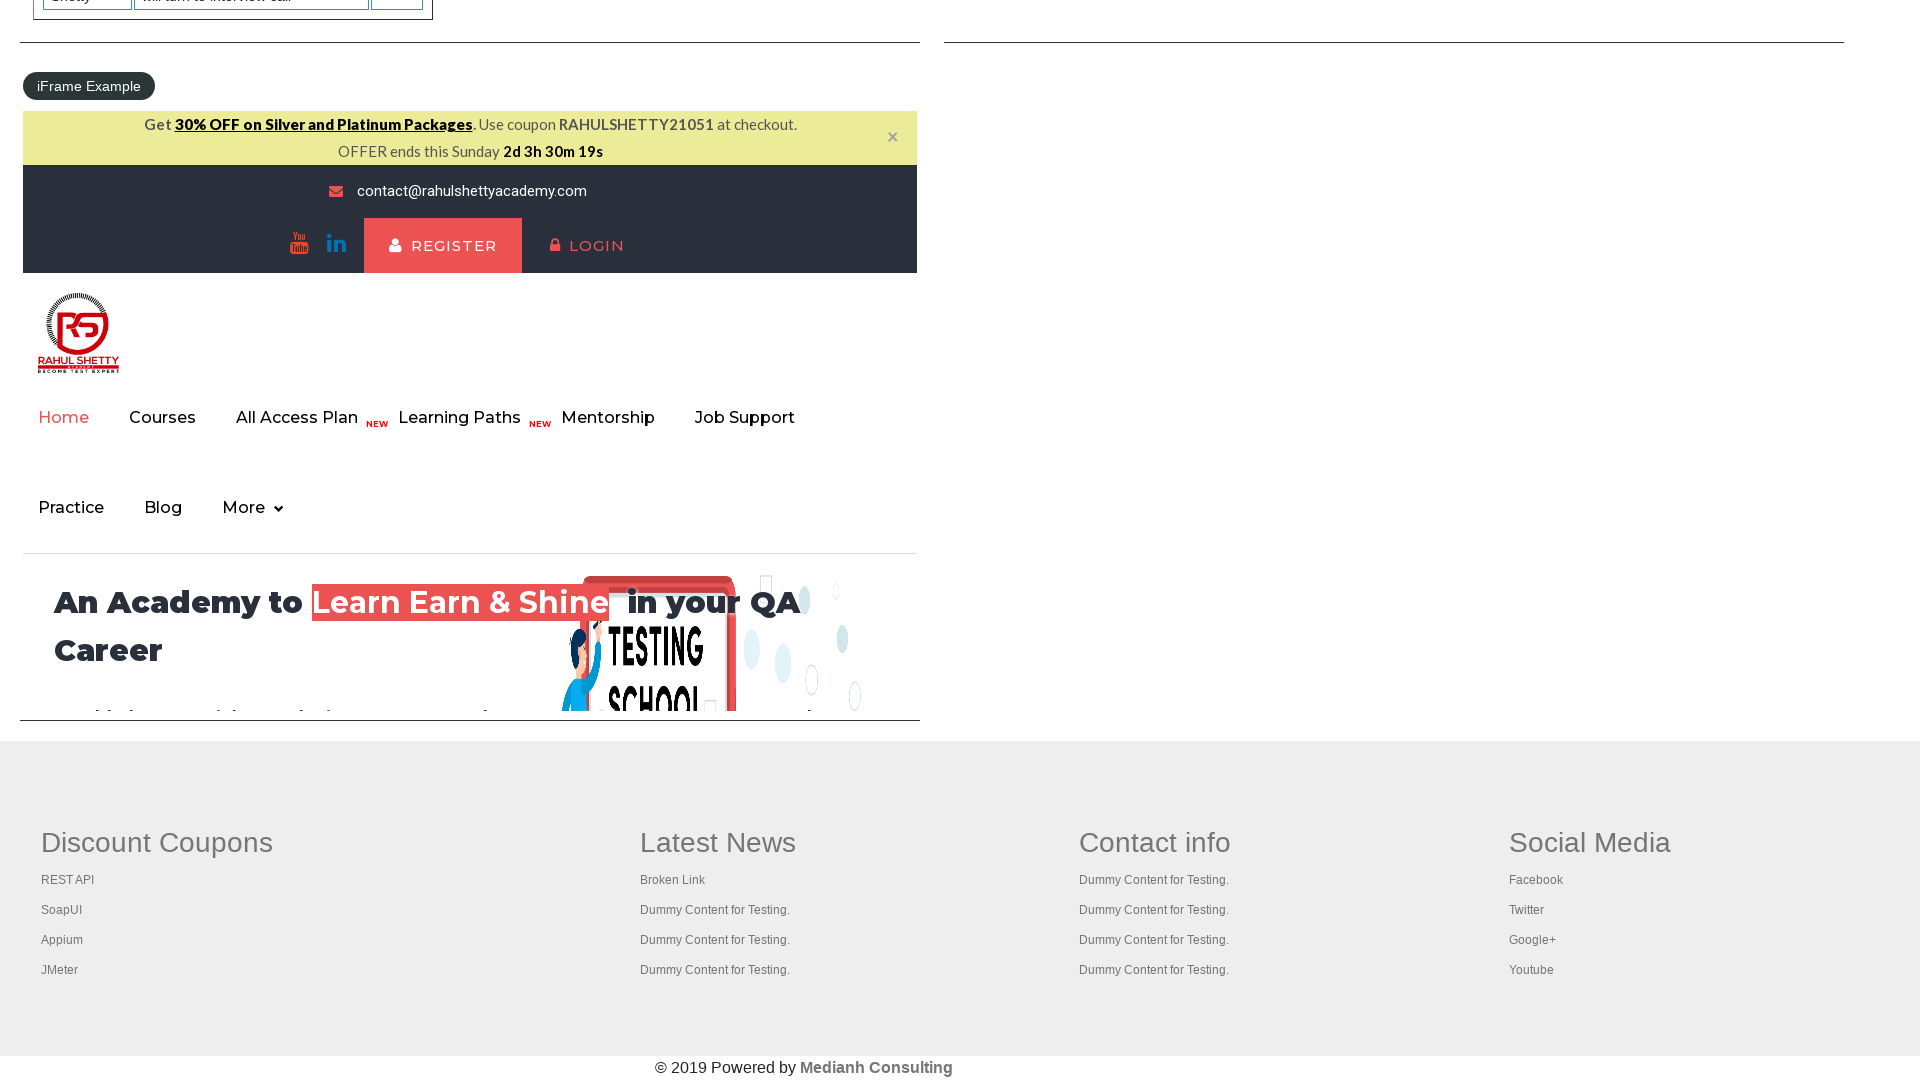

Footer element loaded
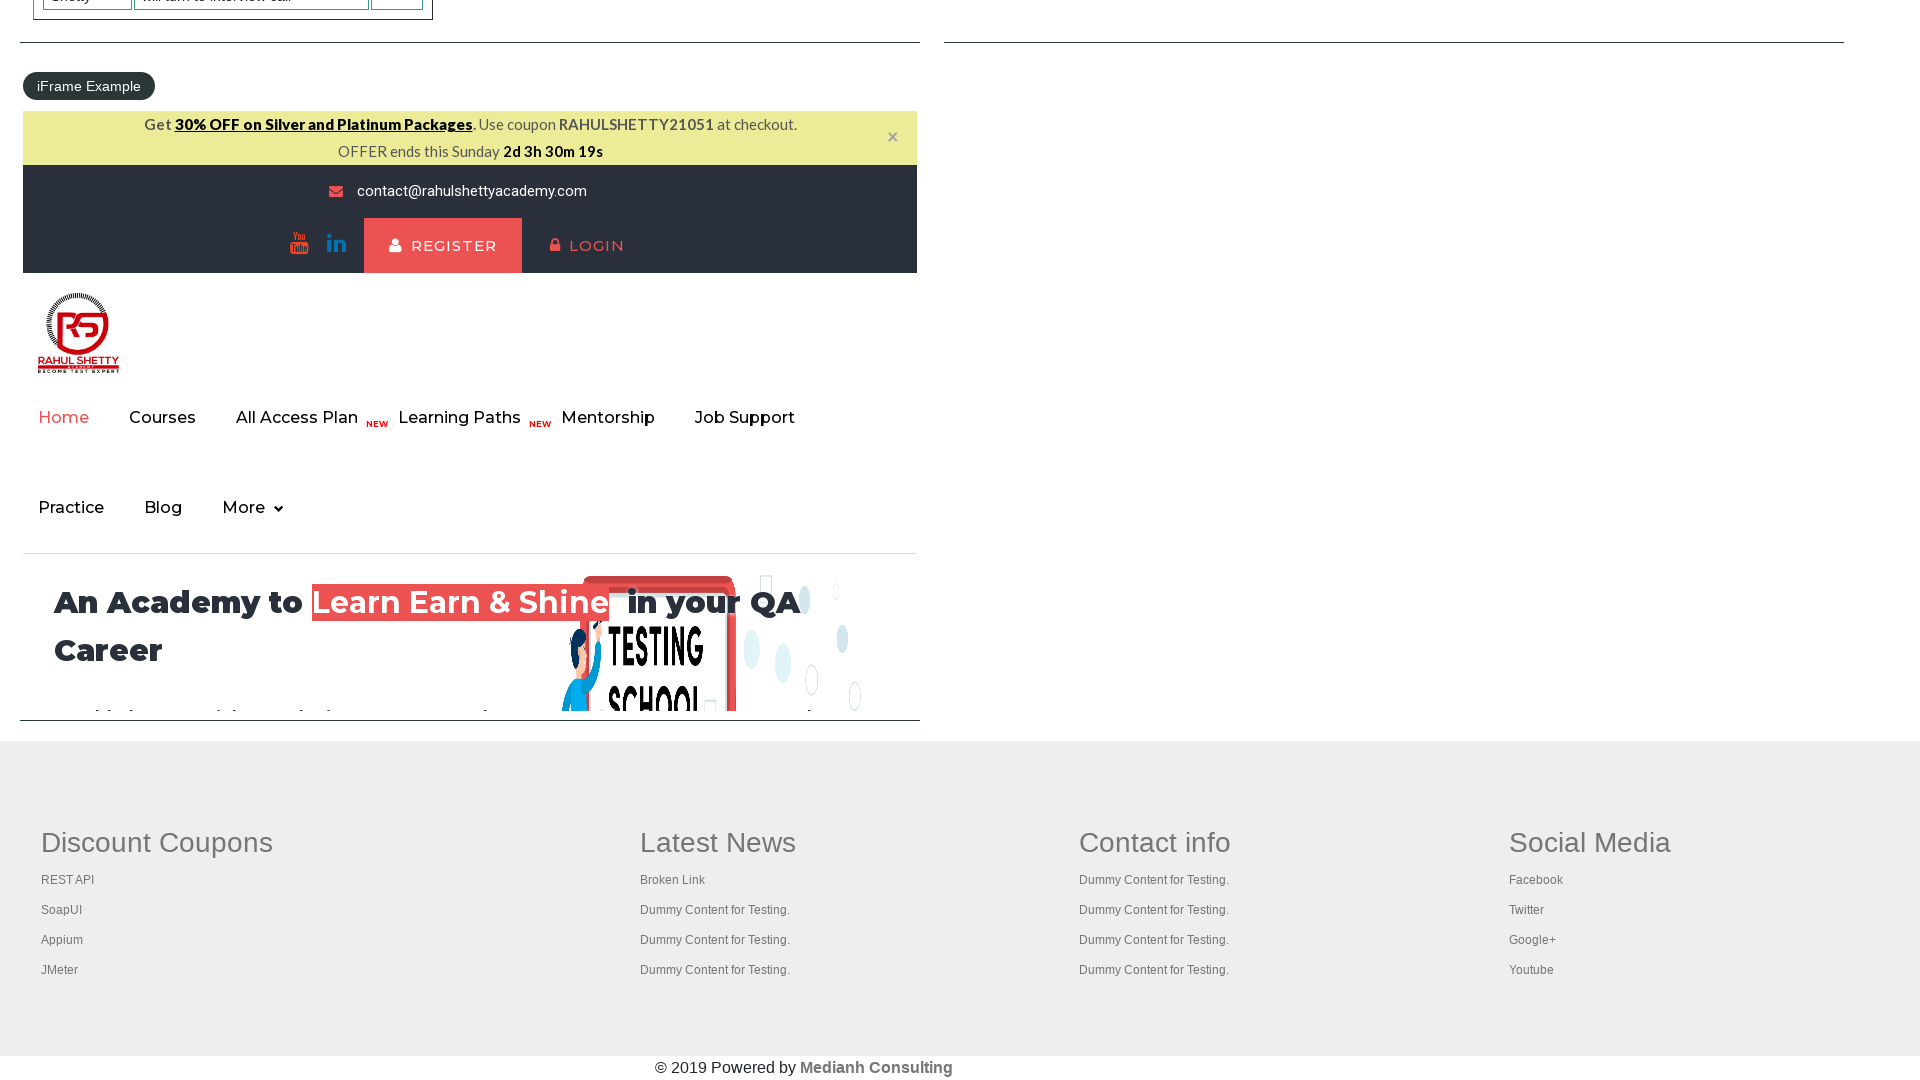

Located footer table links in first column
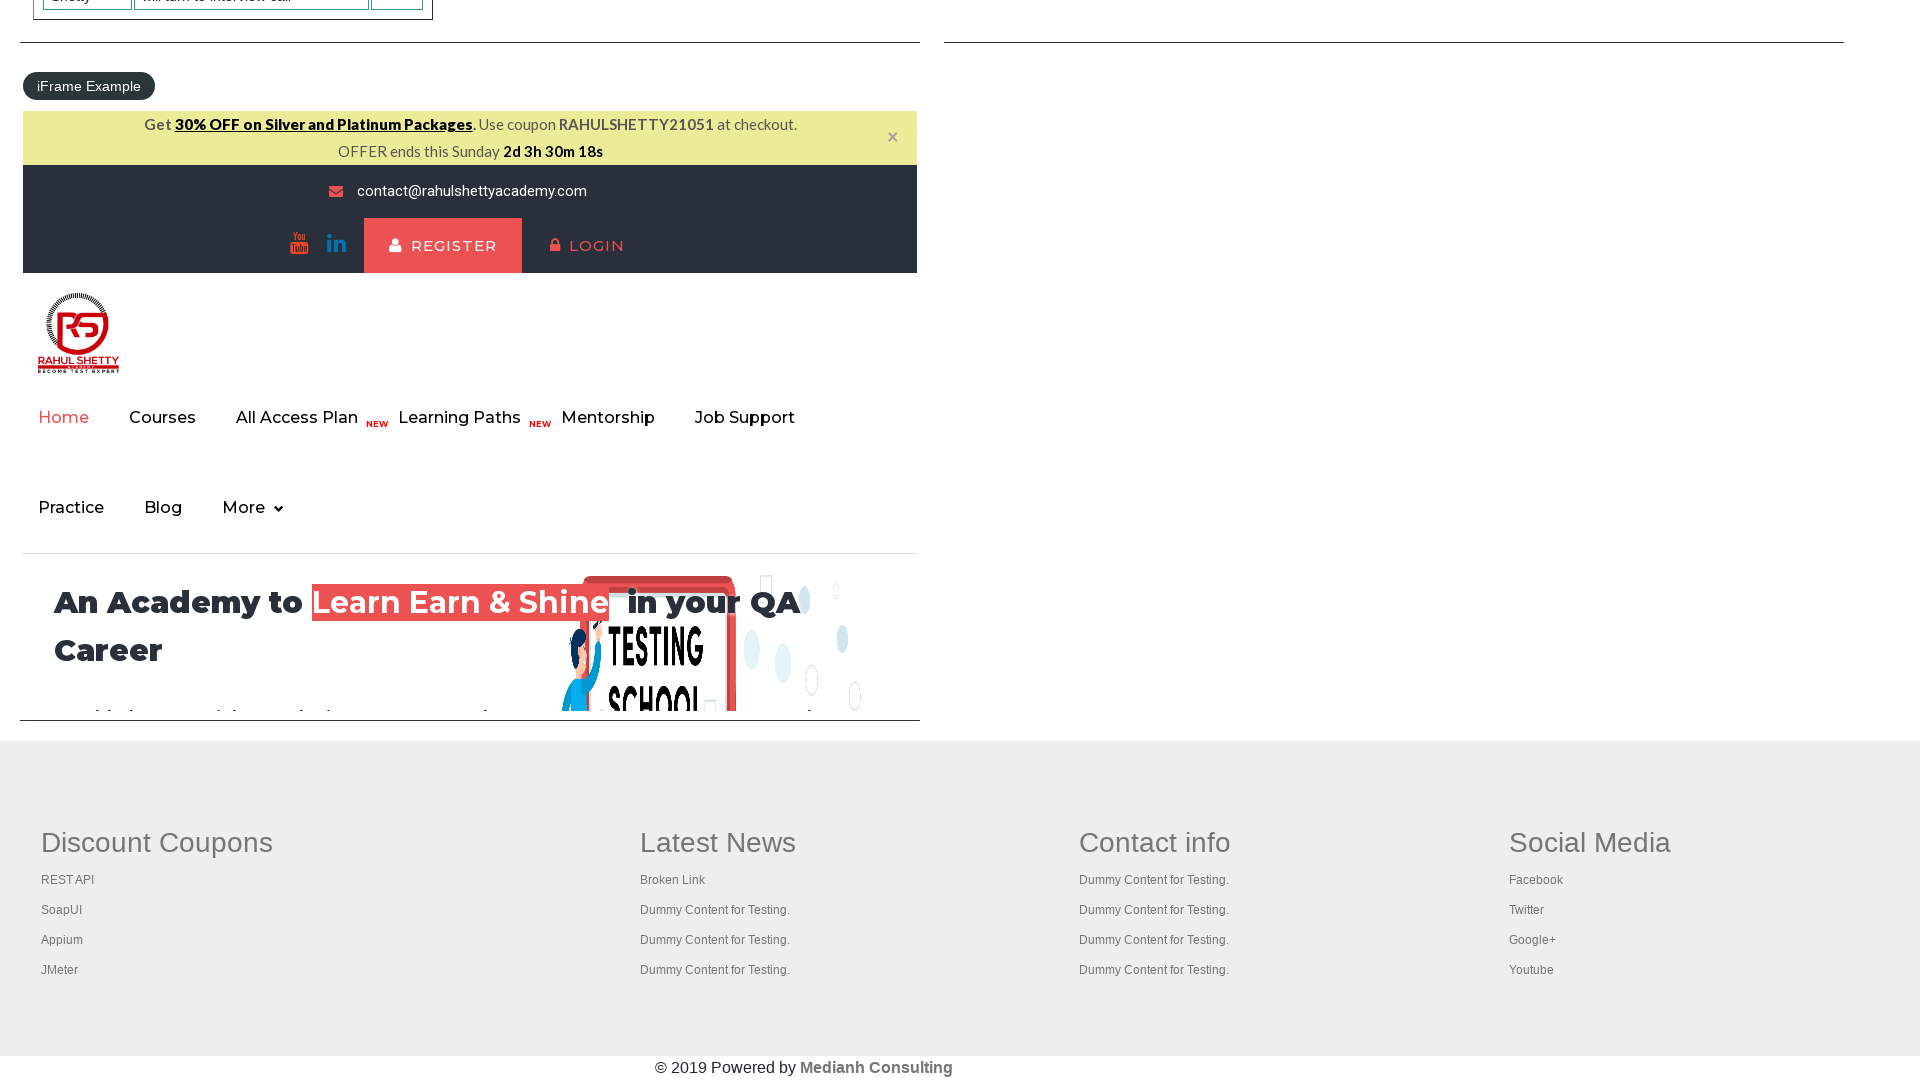

Found 5 links in footer table
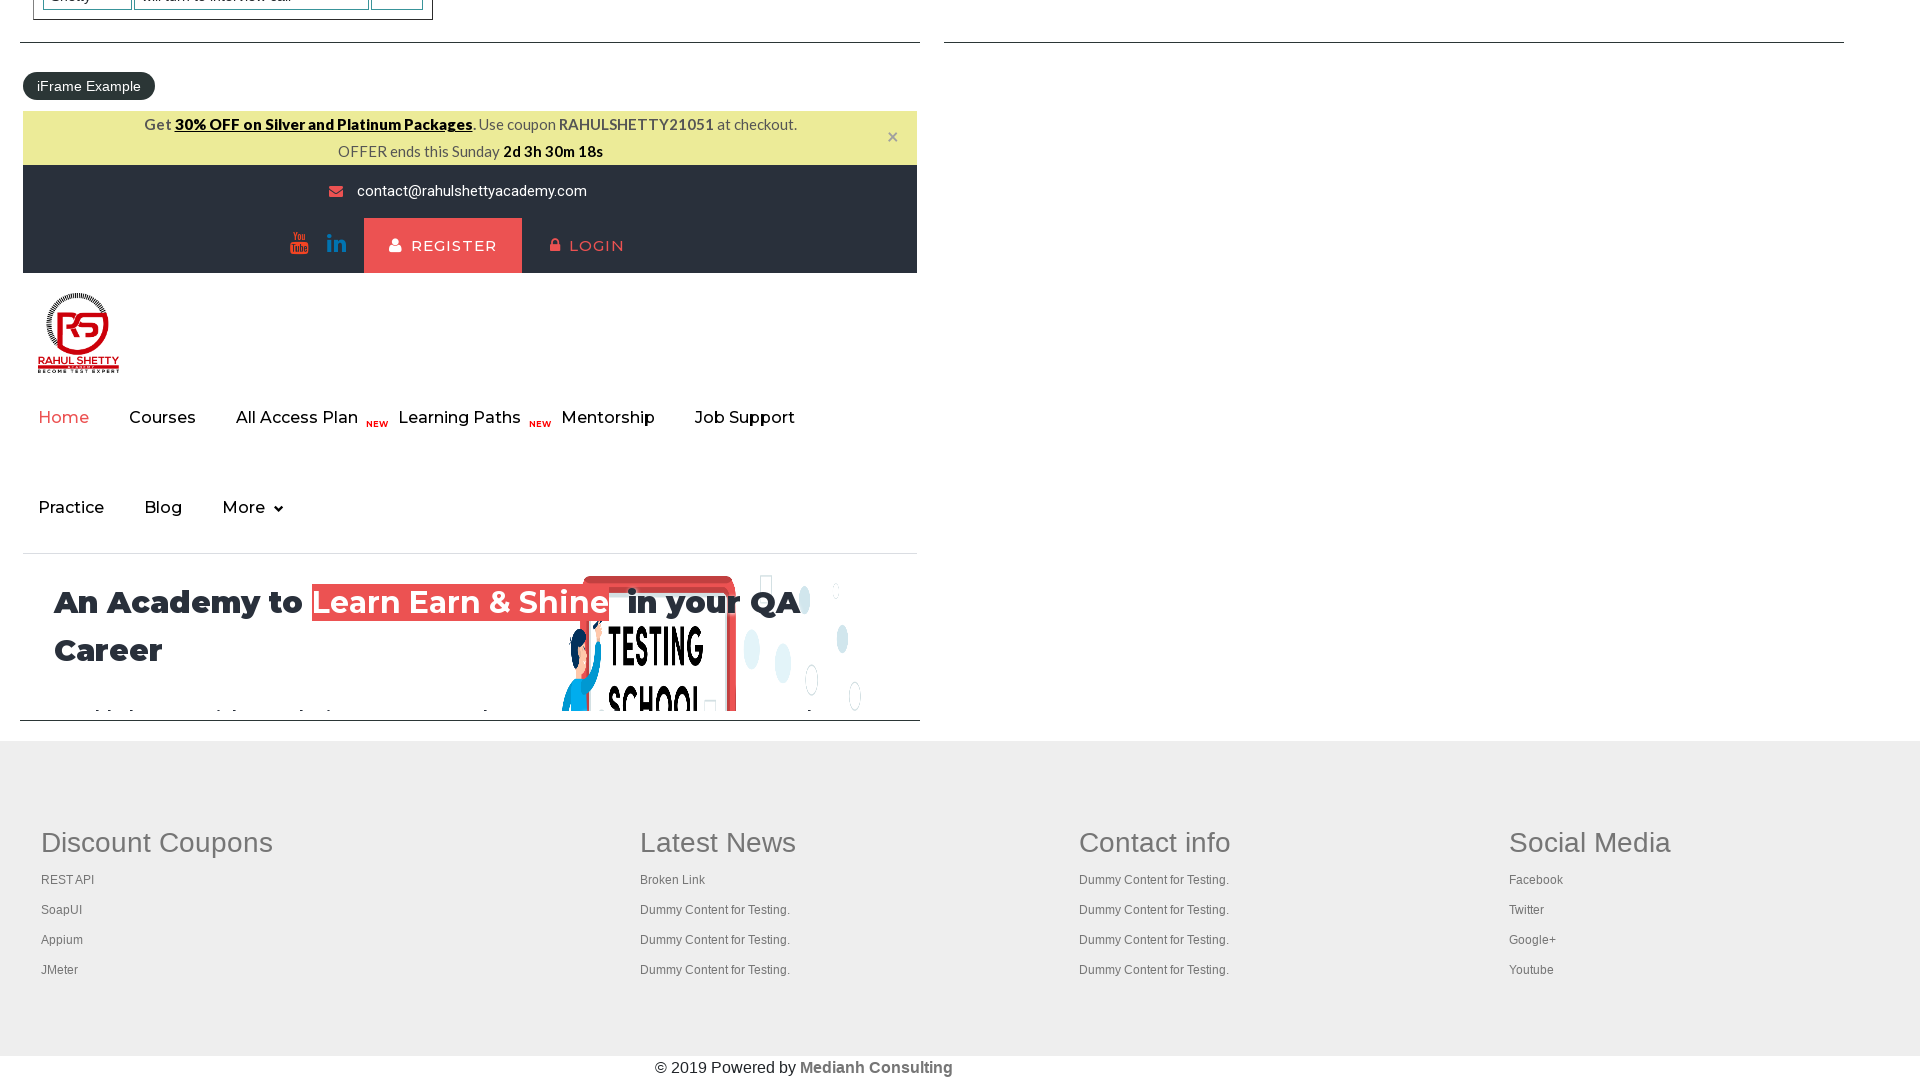

Opened link 1 in new tab using Ctrl+Click at (68, 880) on xpath=//table/tbody/tr/td[1]/ul//a >> nth=1
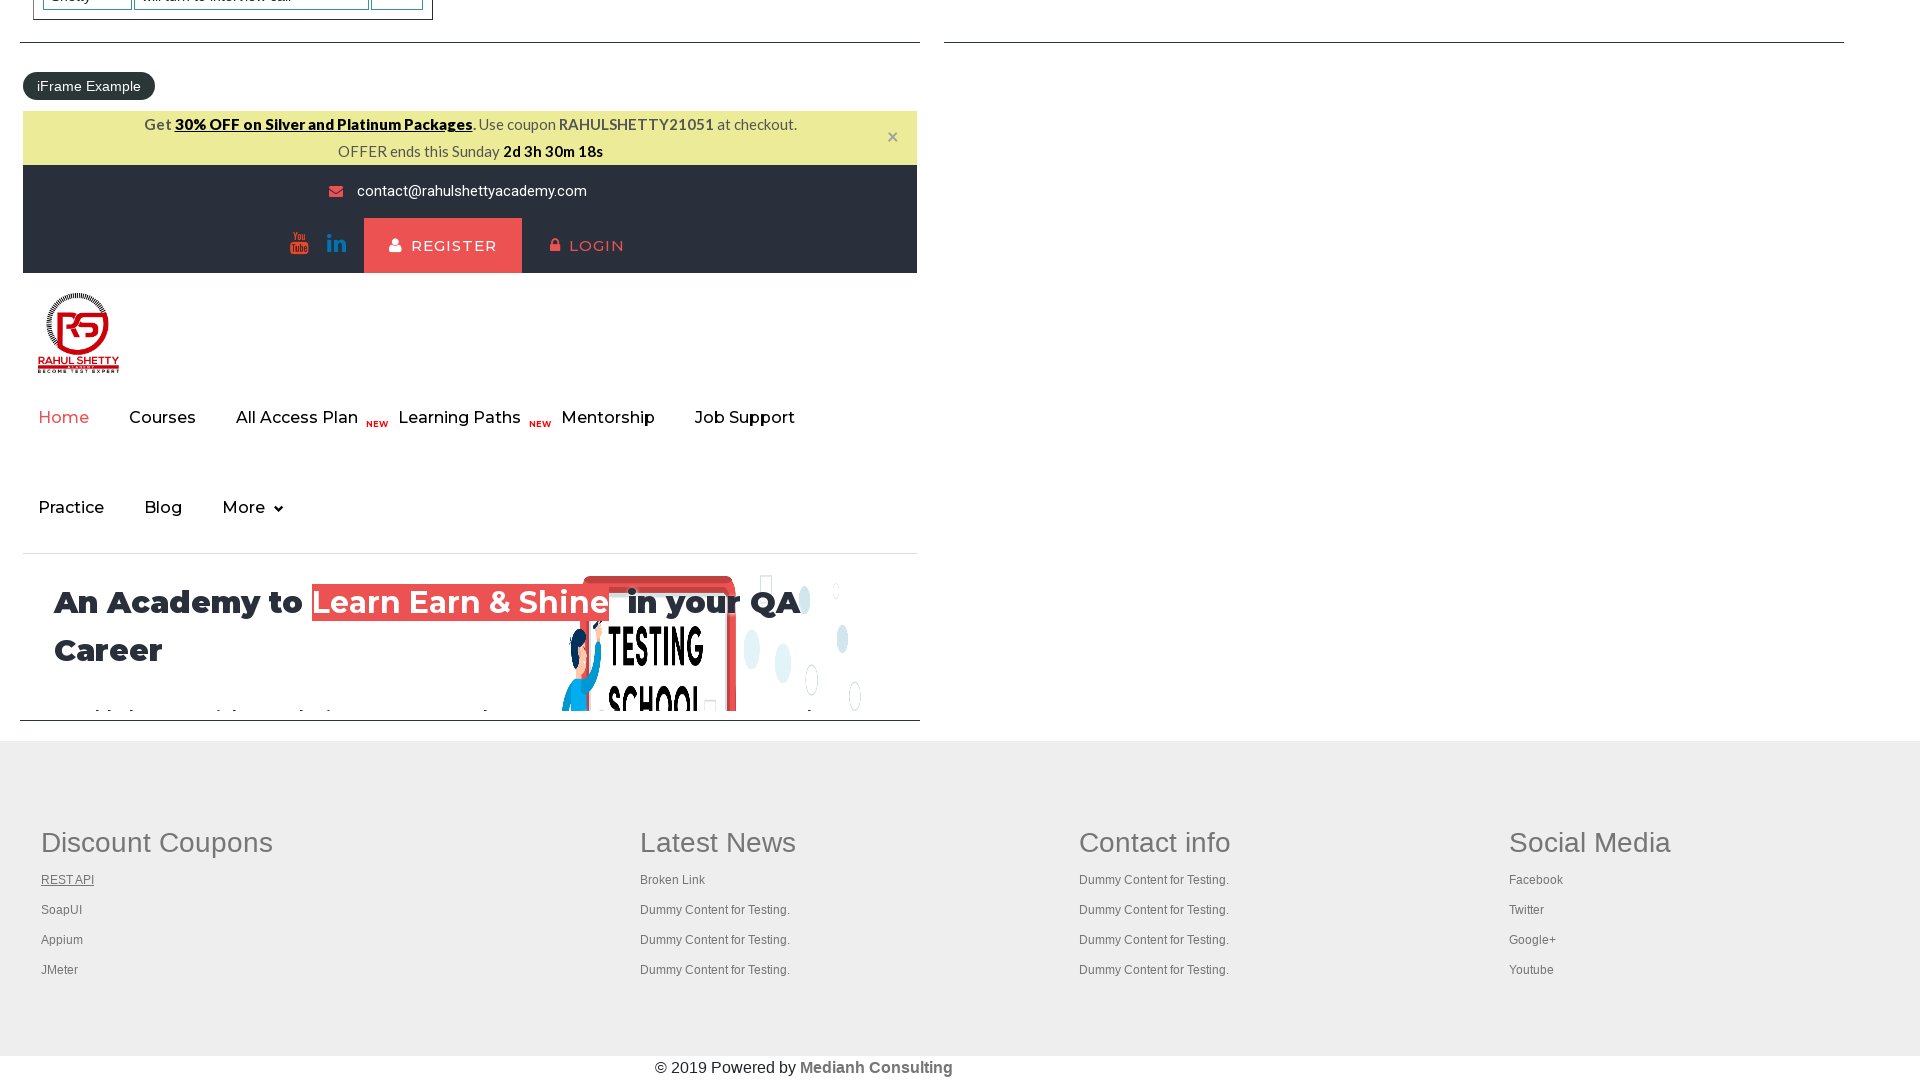

Waited 2 seconds for link 1 to load
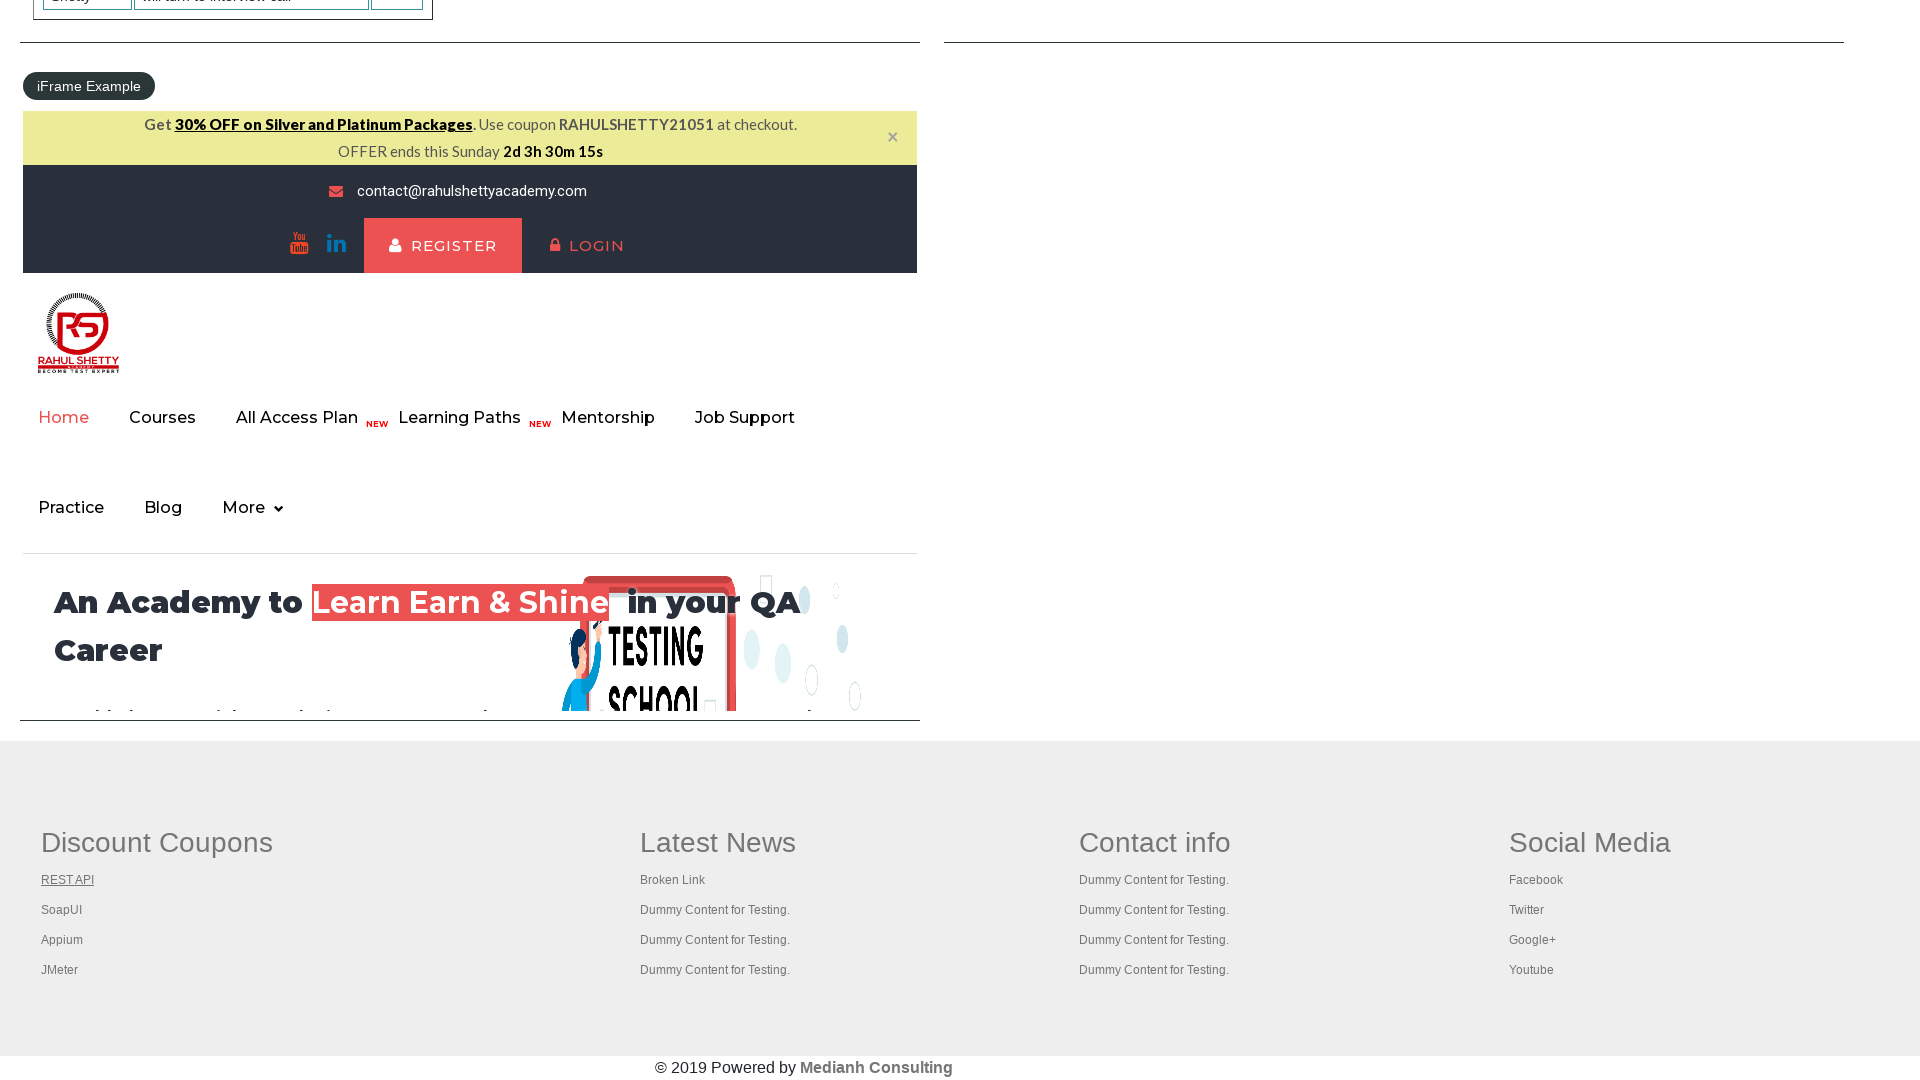

Opened link 2 in new tab using Ctrl+Click at (62, 910) on xpath=//table/tbody/tr/td[1]/ul//a >> nth=2
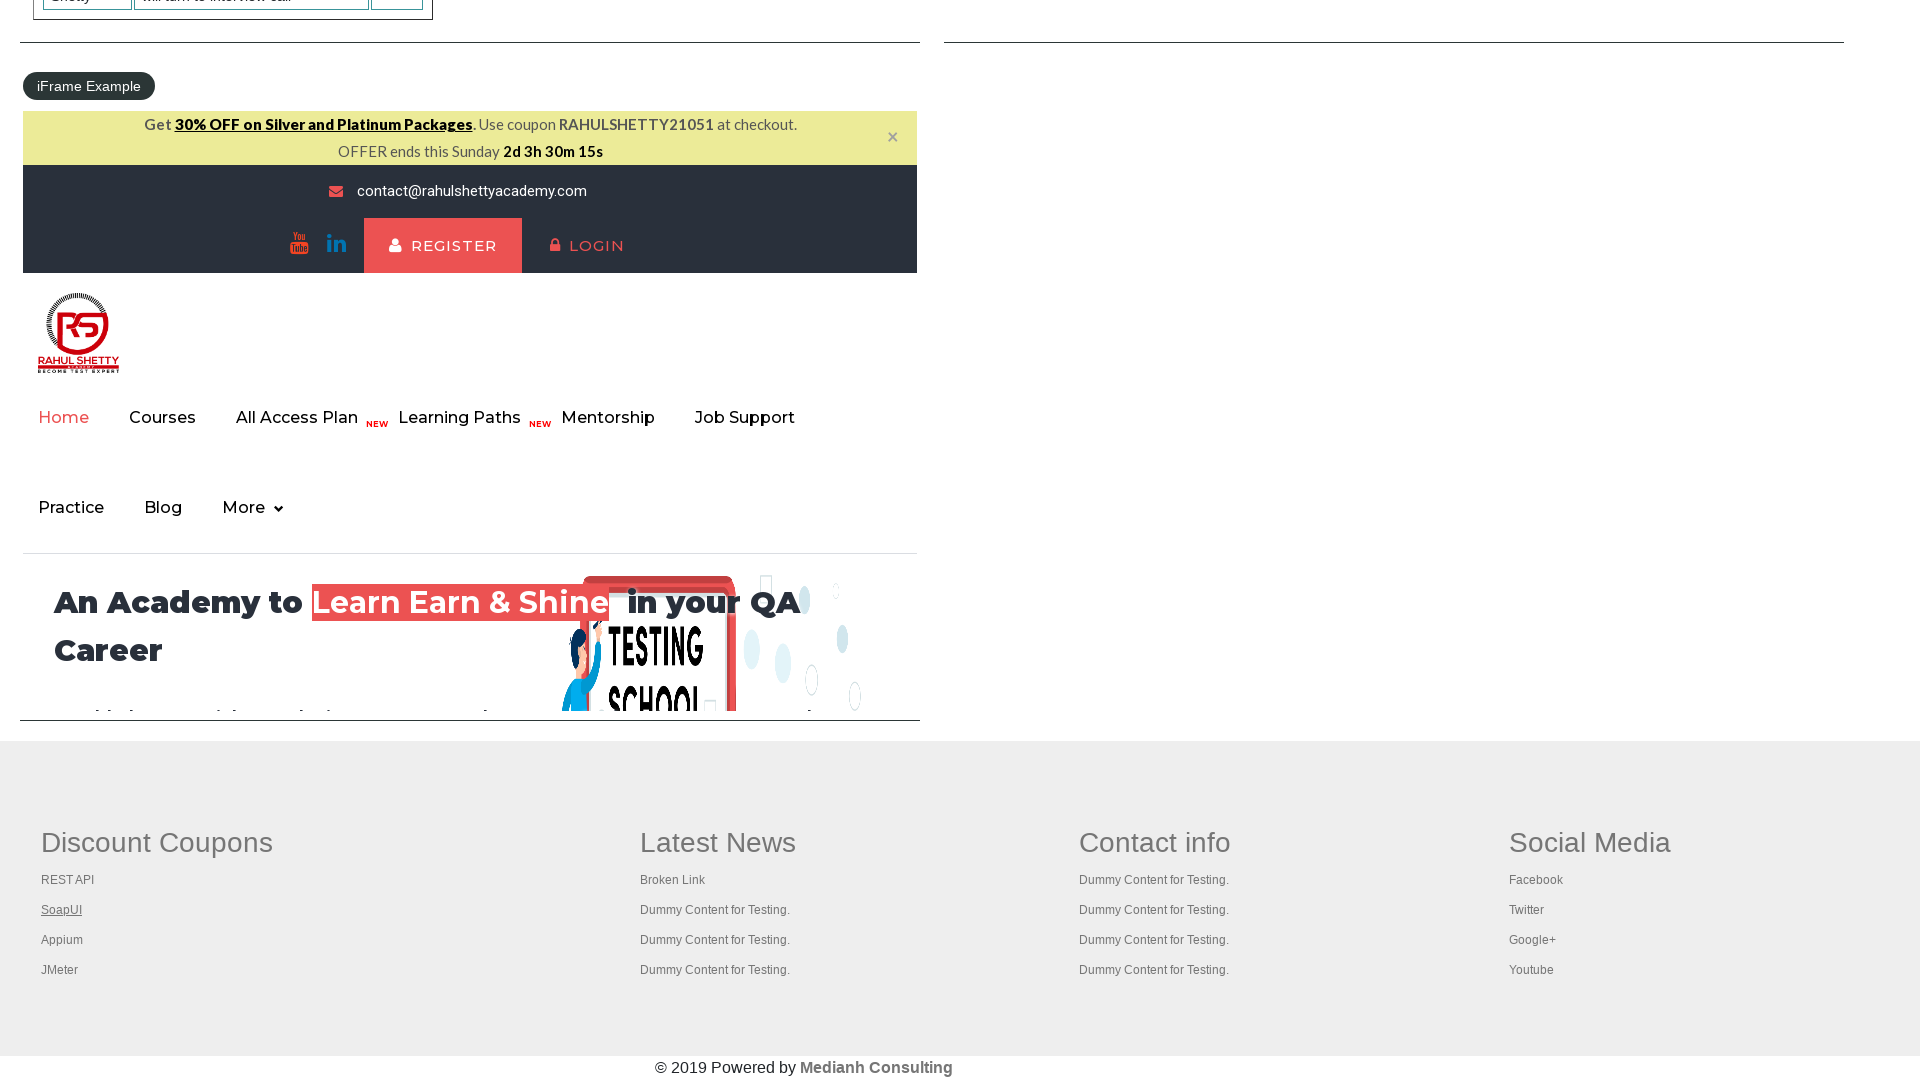

Waited 2 seconds for link 2 to load
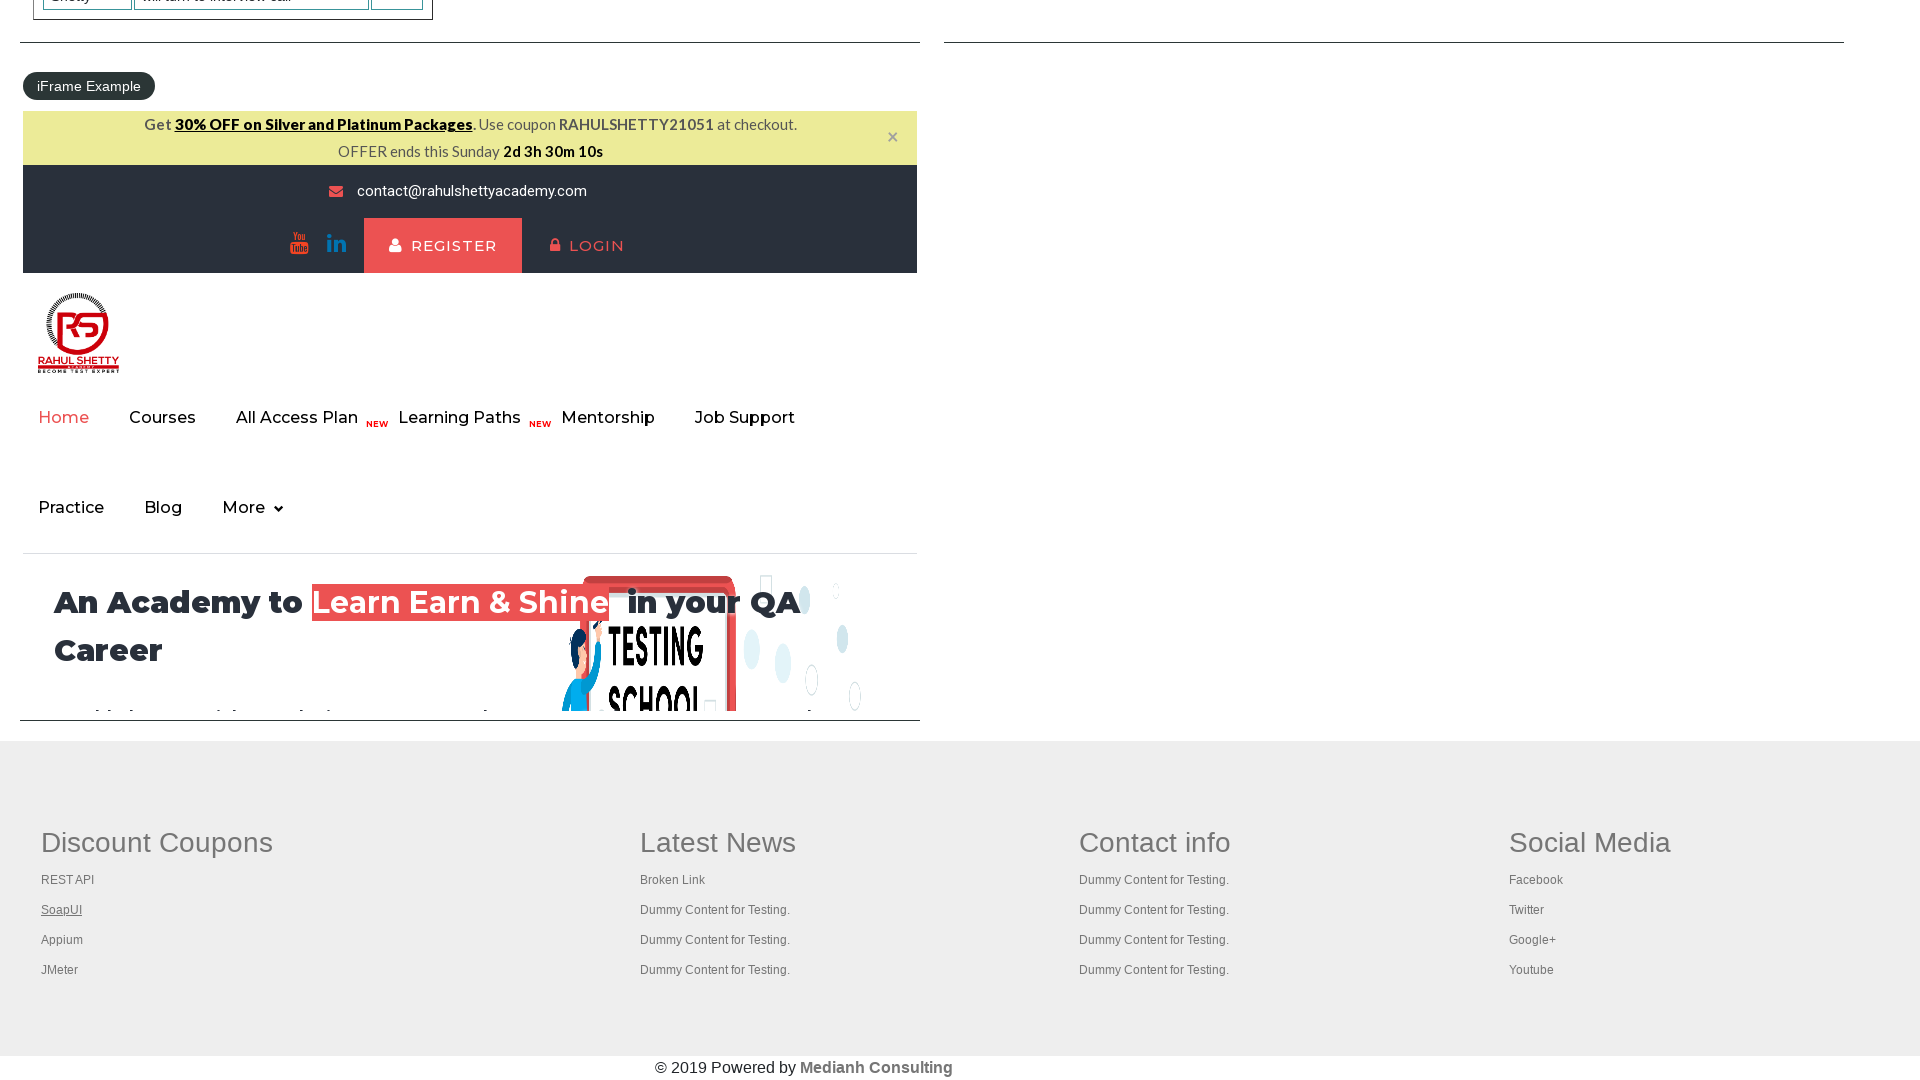

Opened link 3 in new tab using Ctrl+Click at (62, 940) on xpath=//table/tbody/tr/td[1]/ul//a >> nth=3
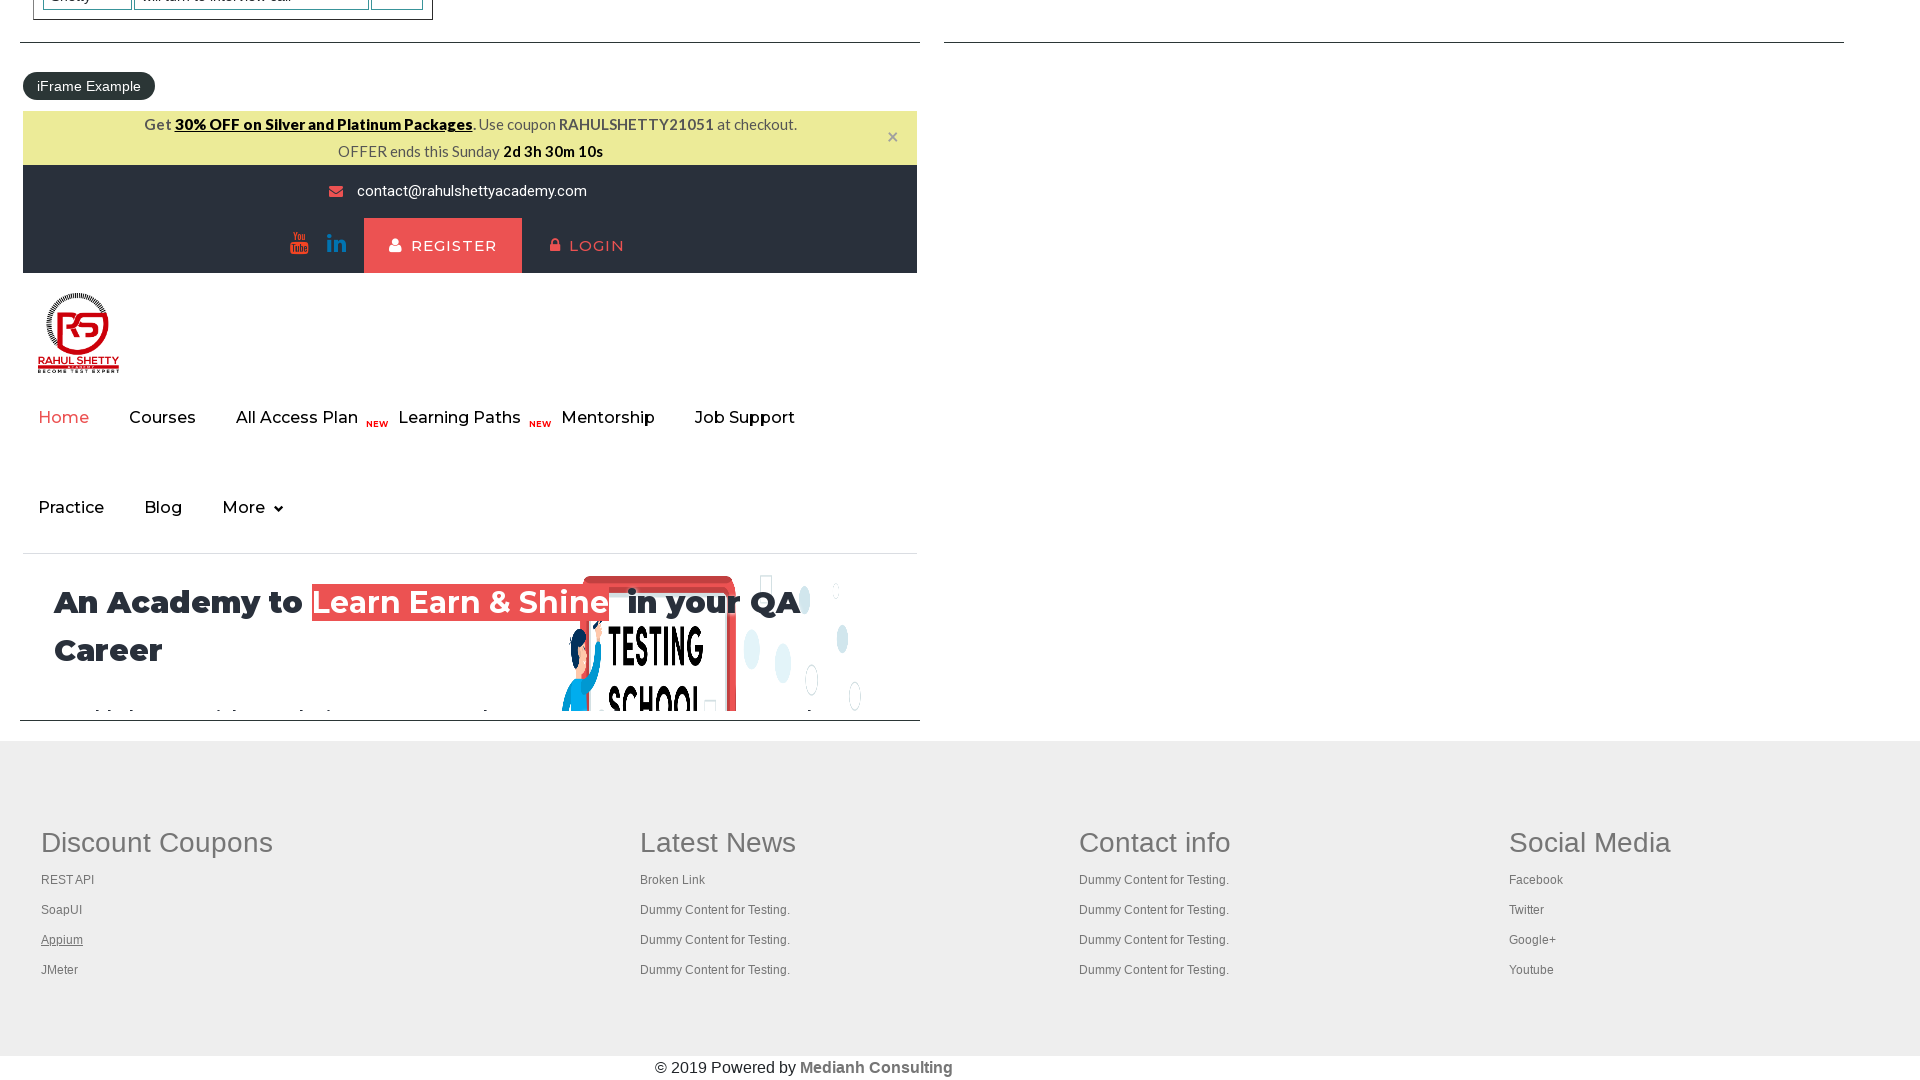

Waited 2 seconds for link 3 to load
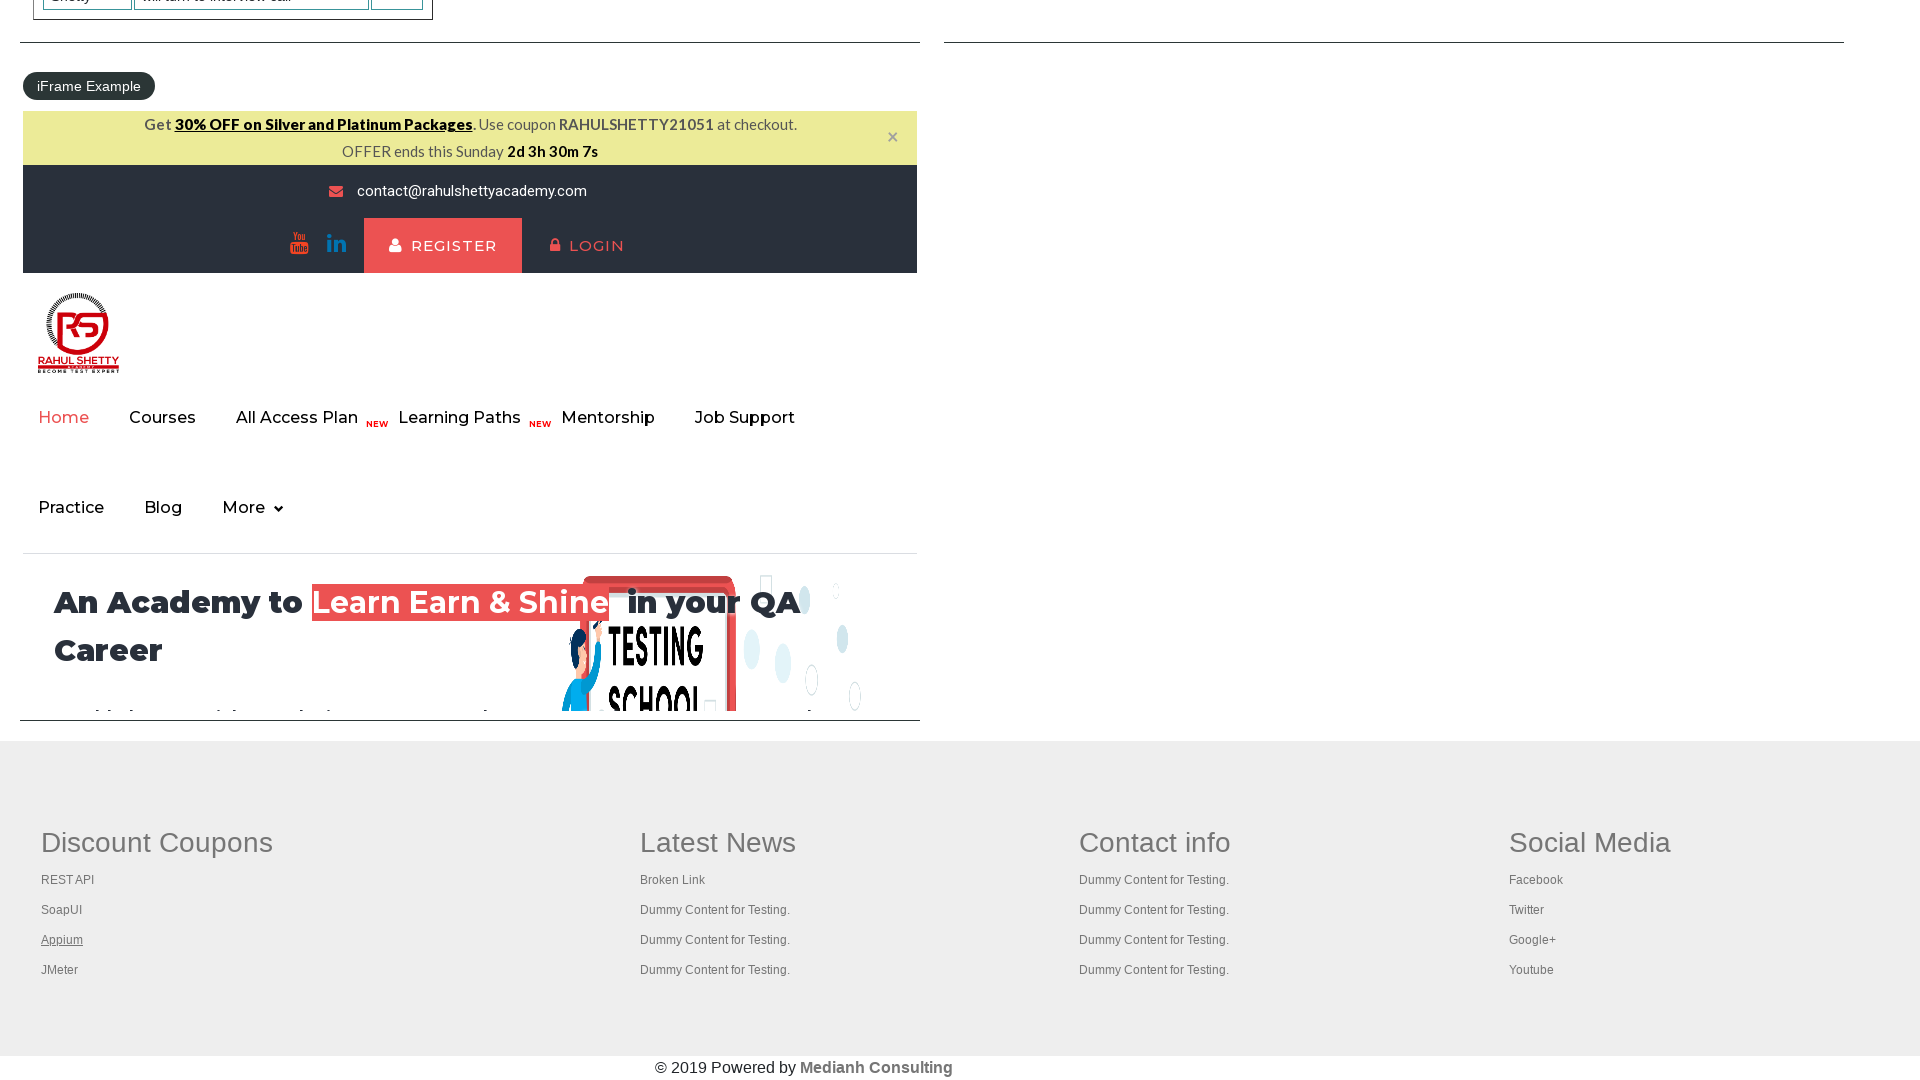

Opened link 4 in new tab using Ctrl+Click at (60, 970) on xpath=//table/tbody/tr/td[1]/ul//a >> nth=4
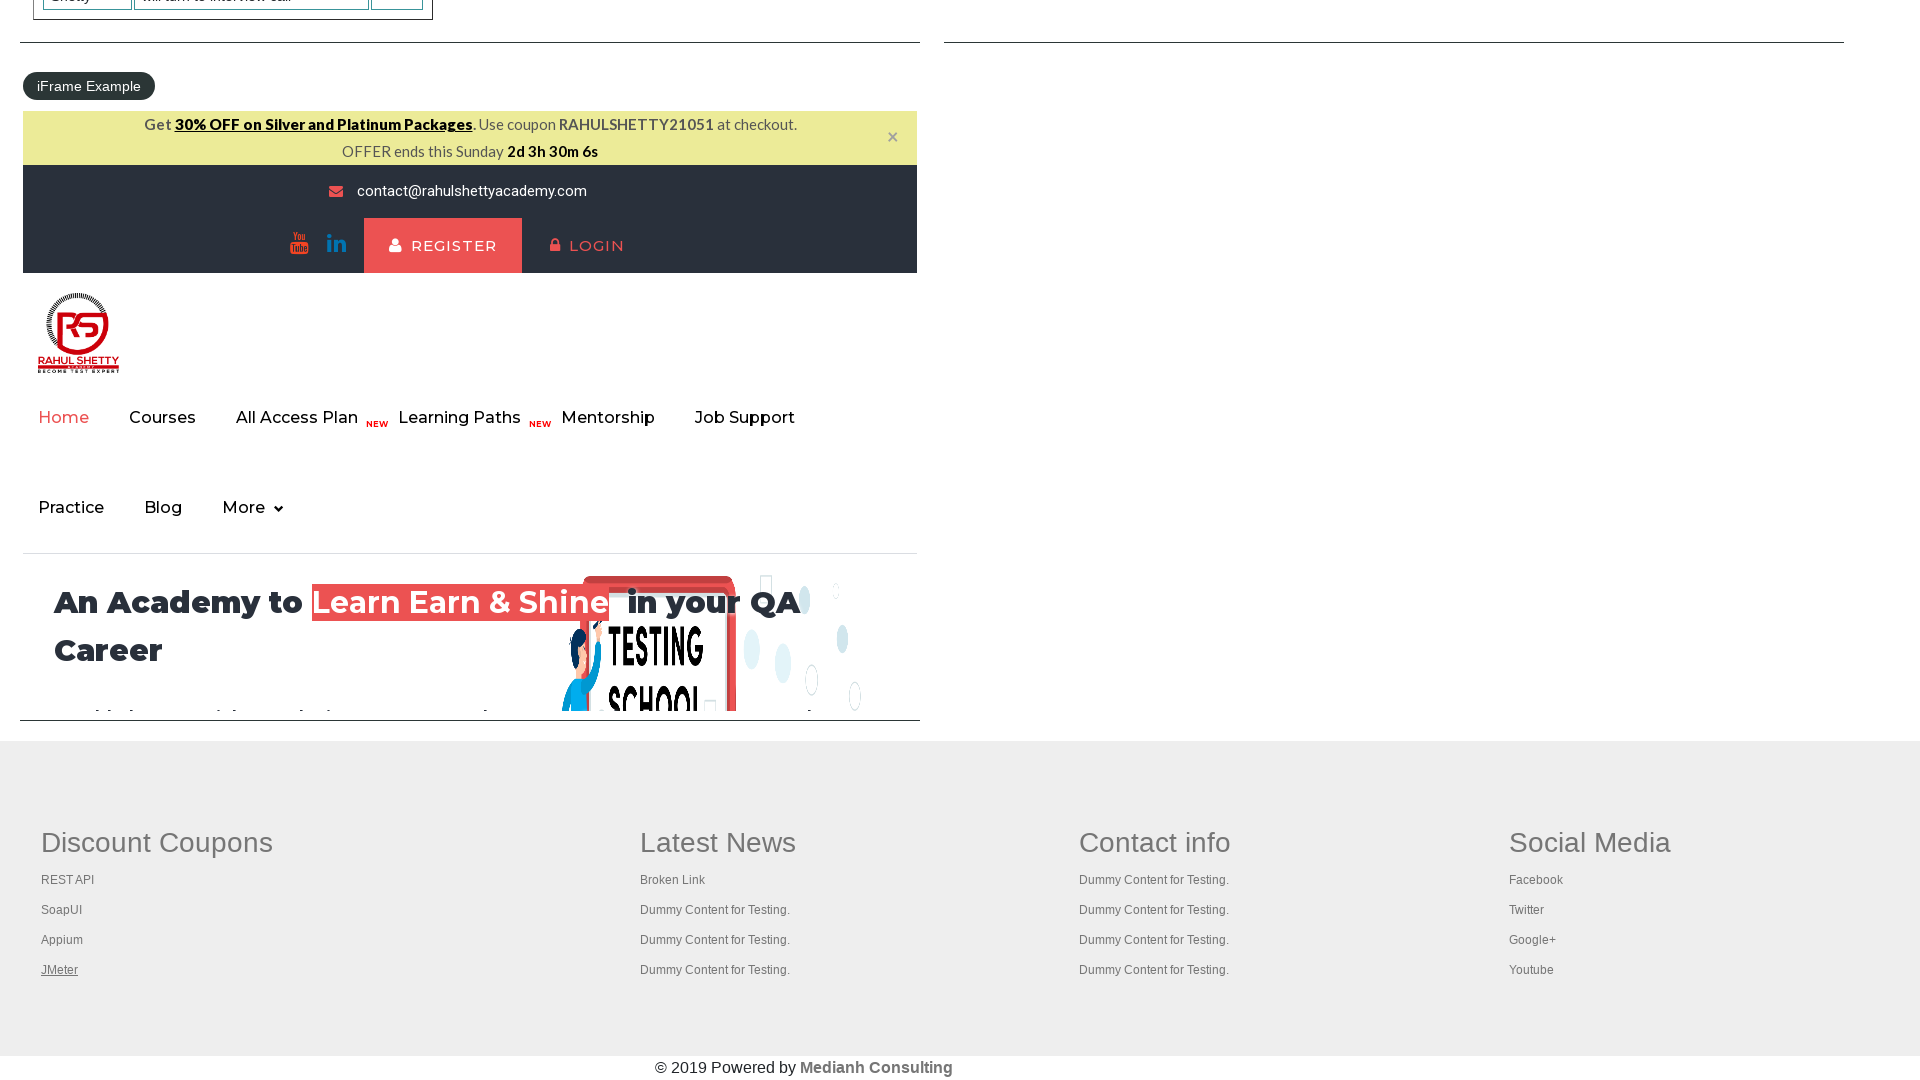

Waited 2 seconds for link 4 to load
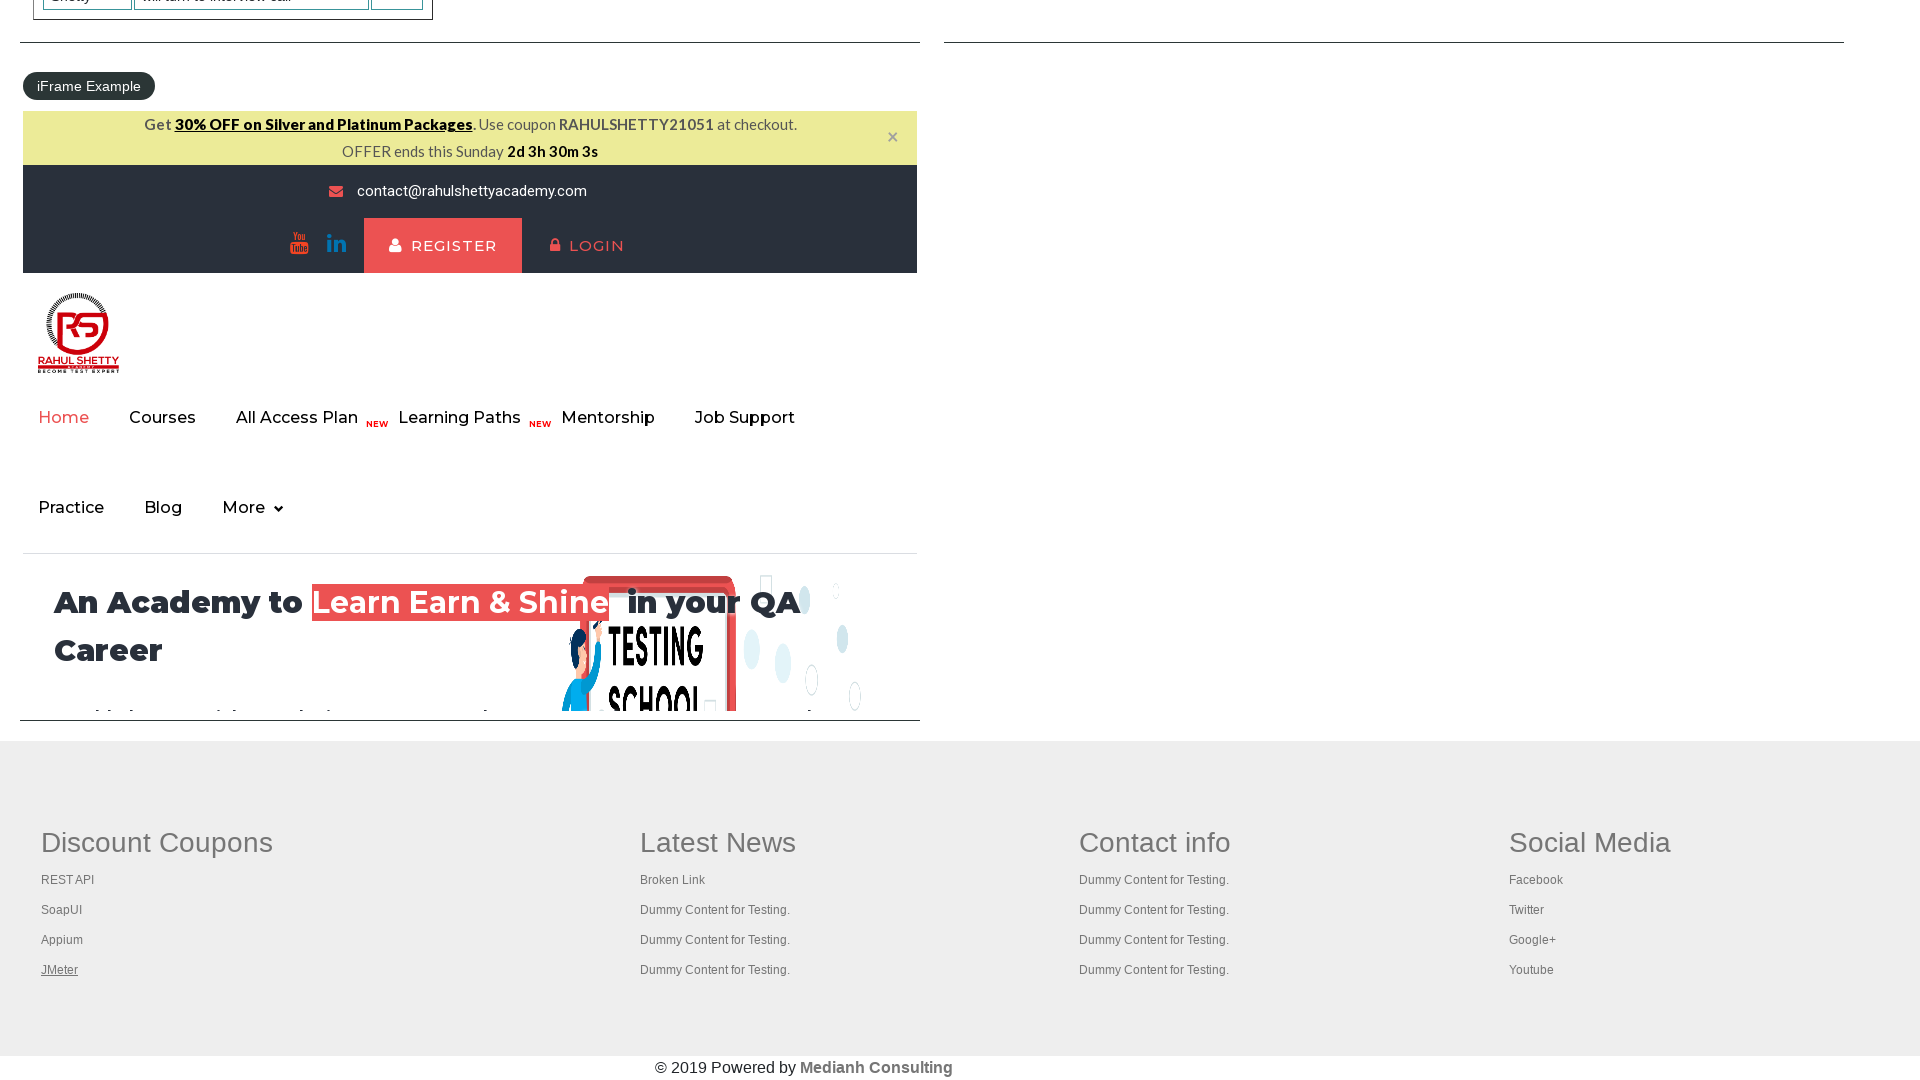

Retrieved all 5 opened tabs
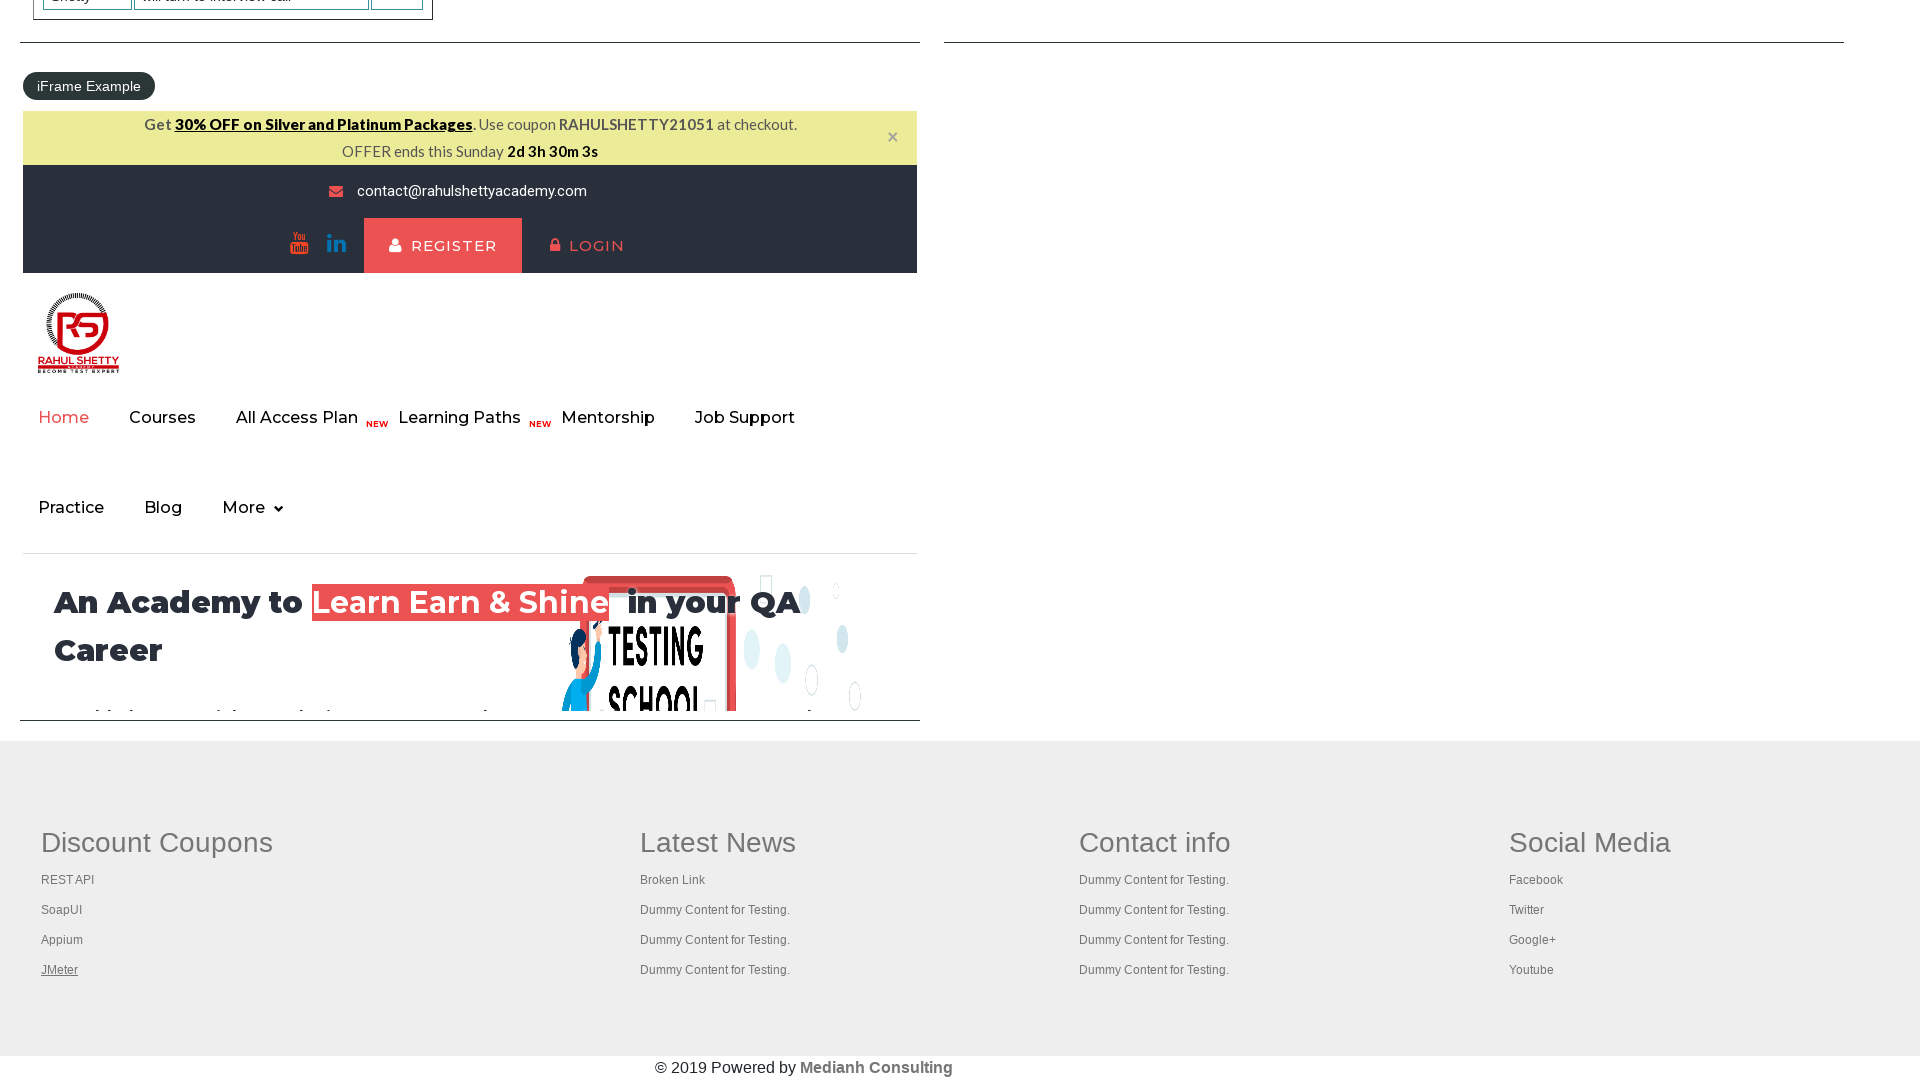

Brought tab to front
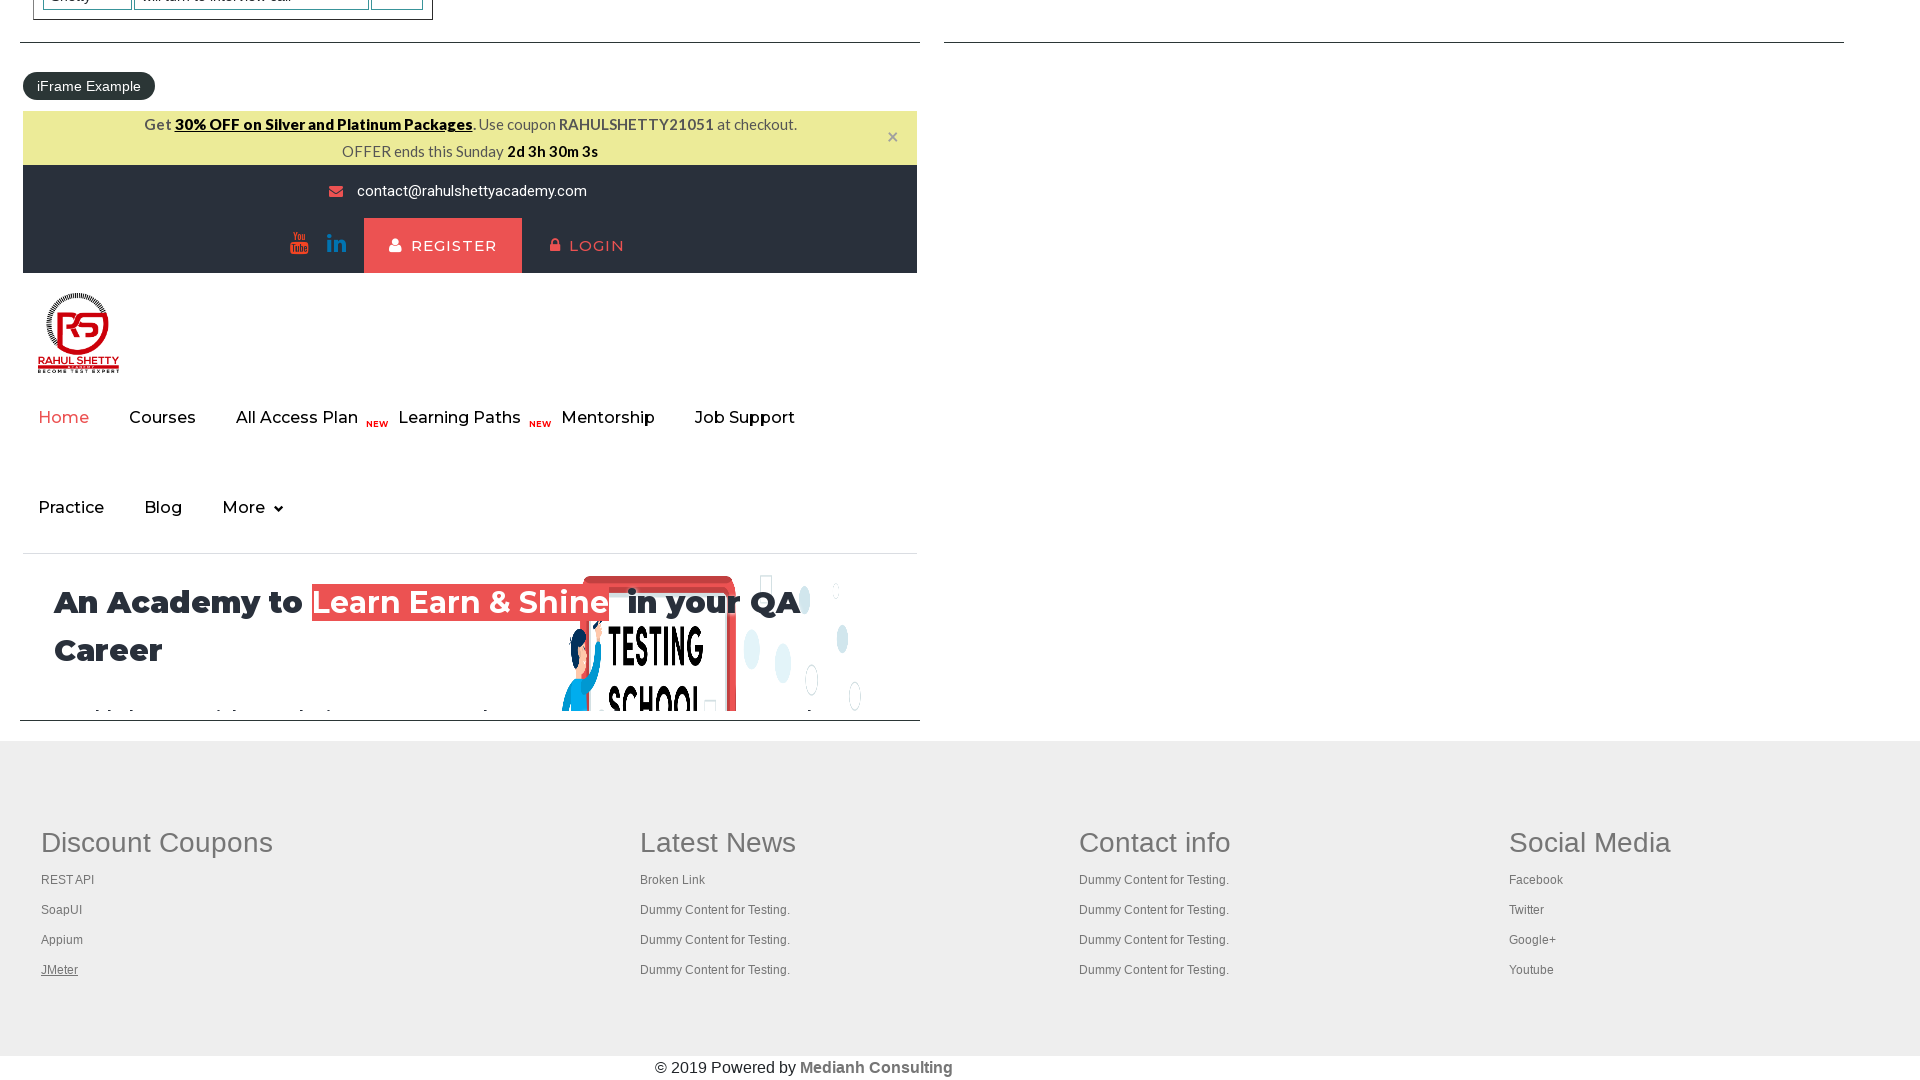

Verified tab loaded successfully (domcontentloaded)
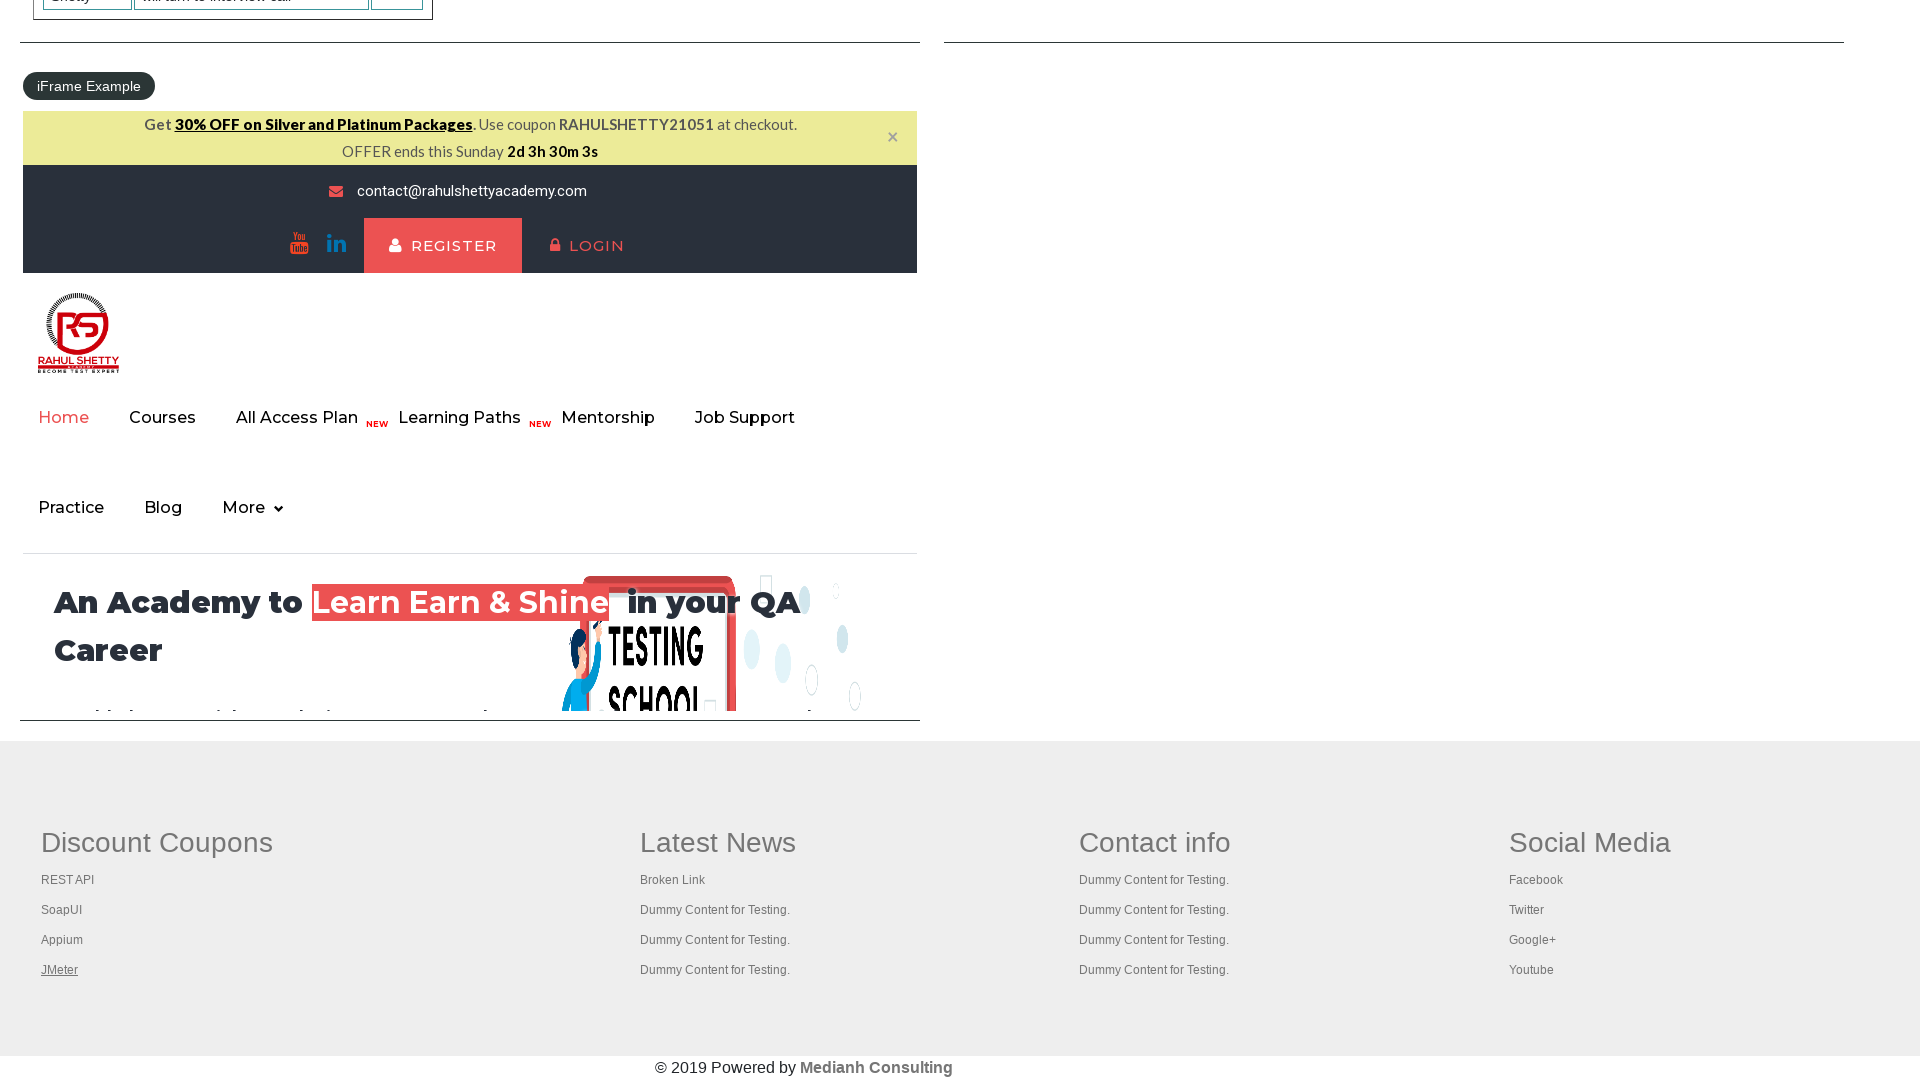

Brought tab to front
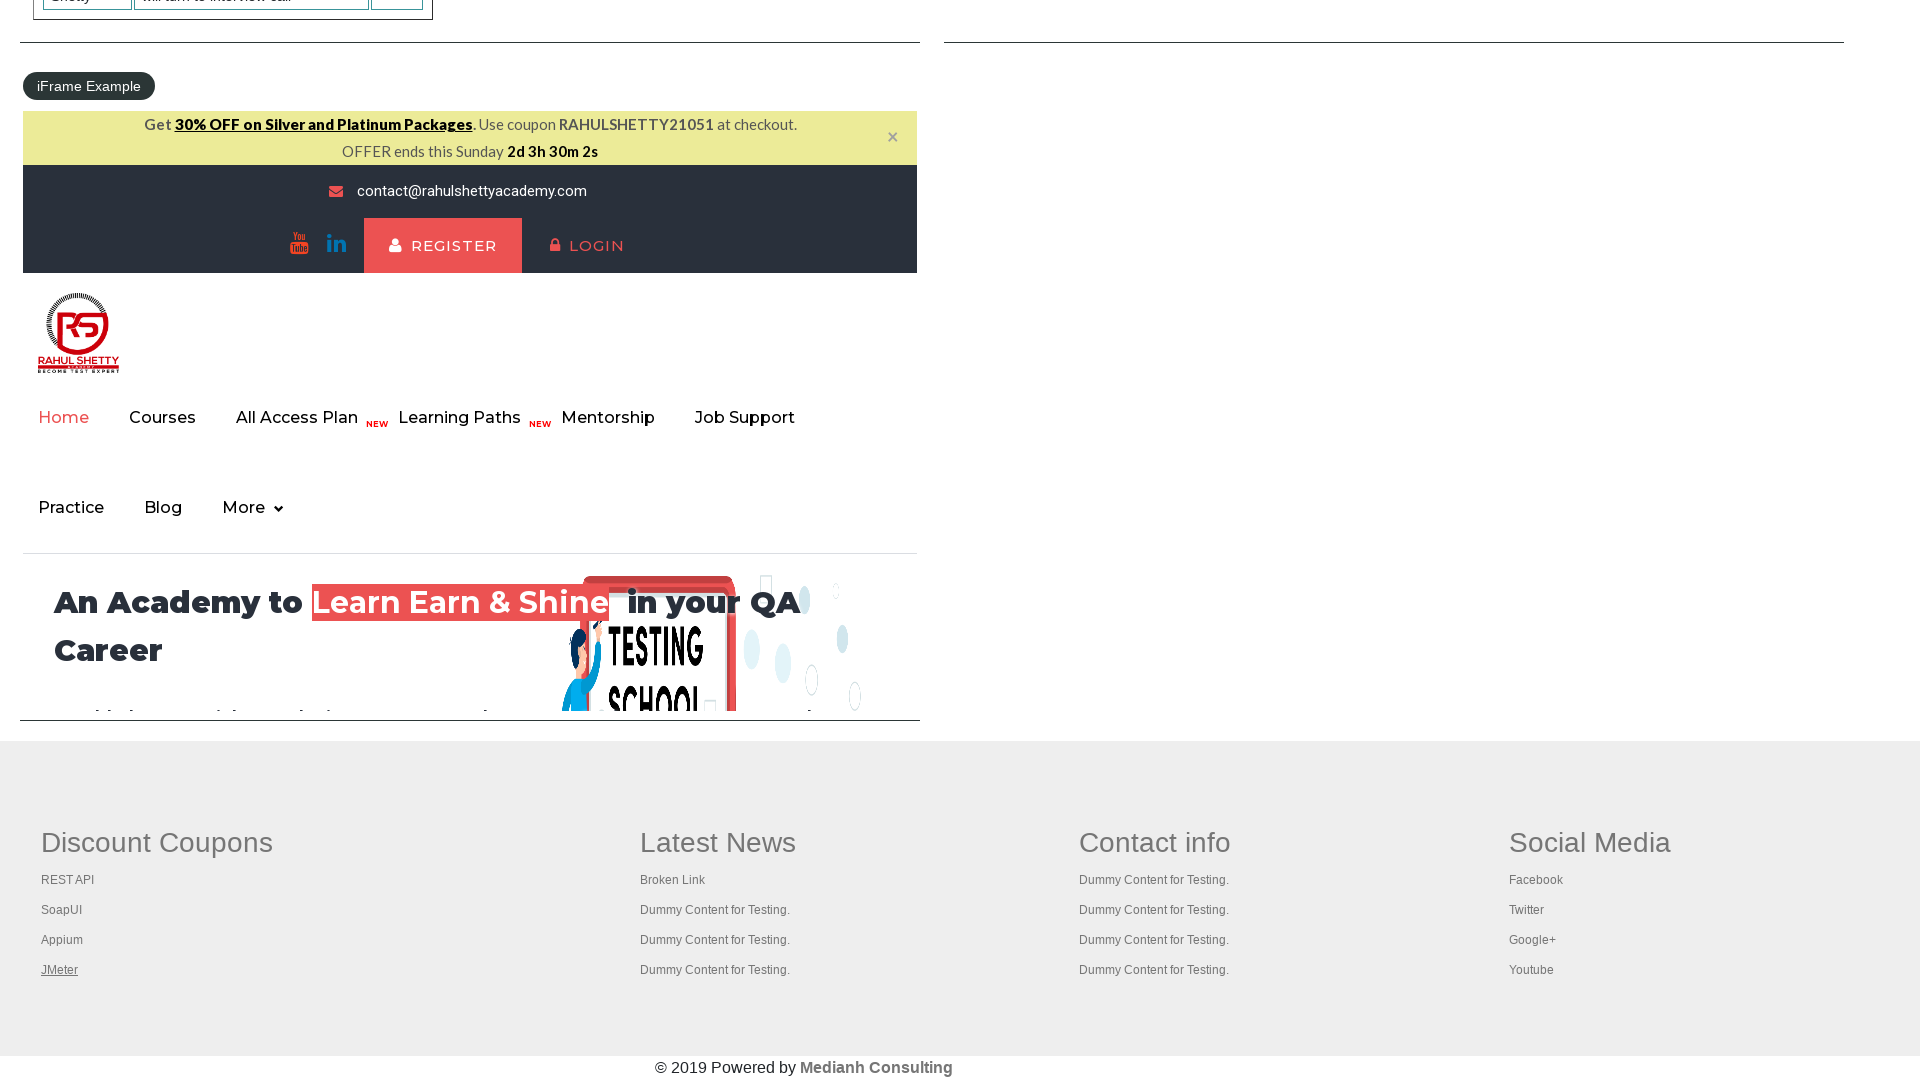

Verified tab loaded successfully (domcontentloaded)
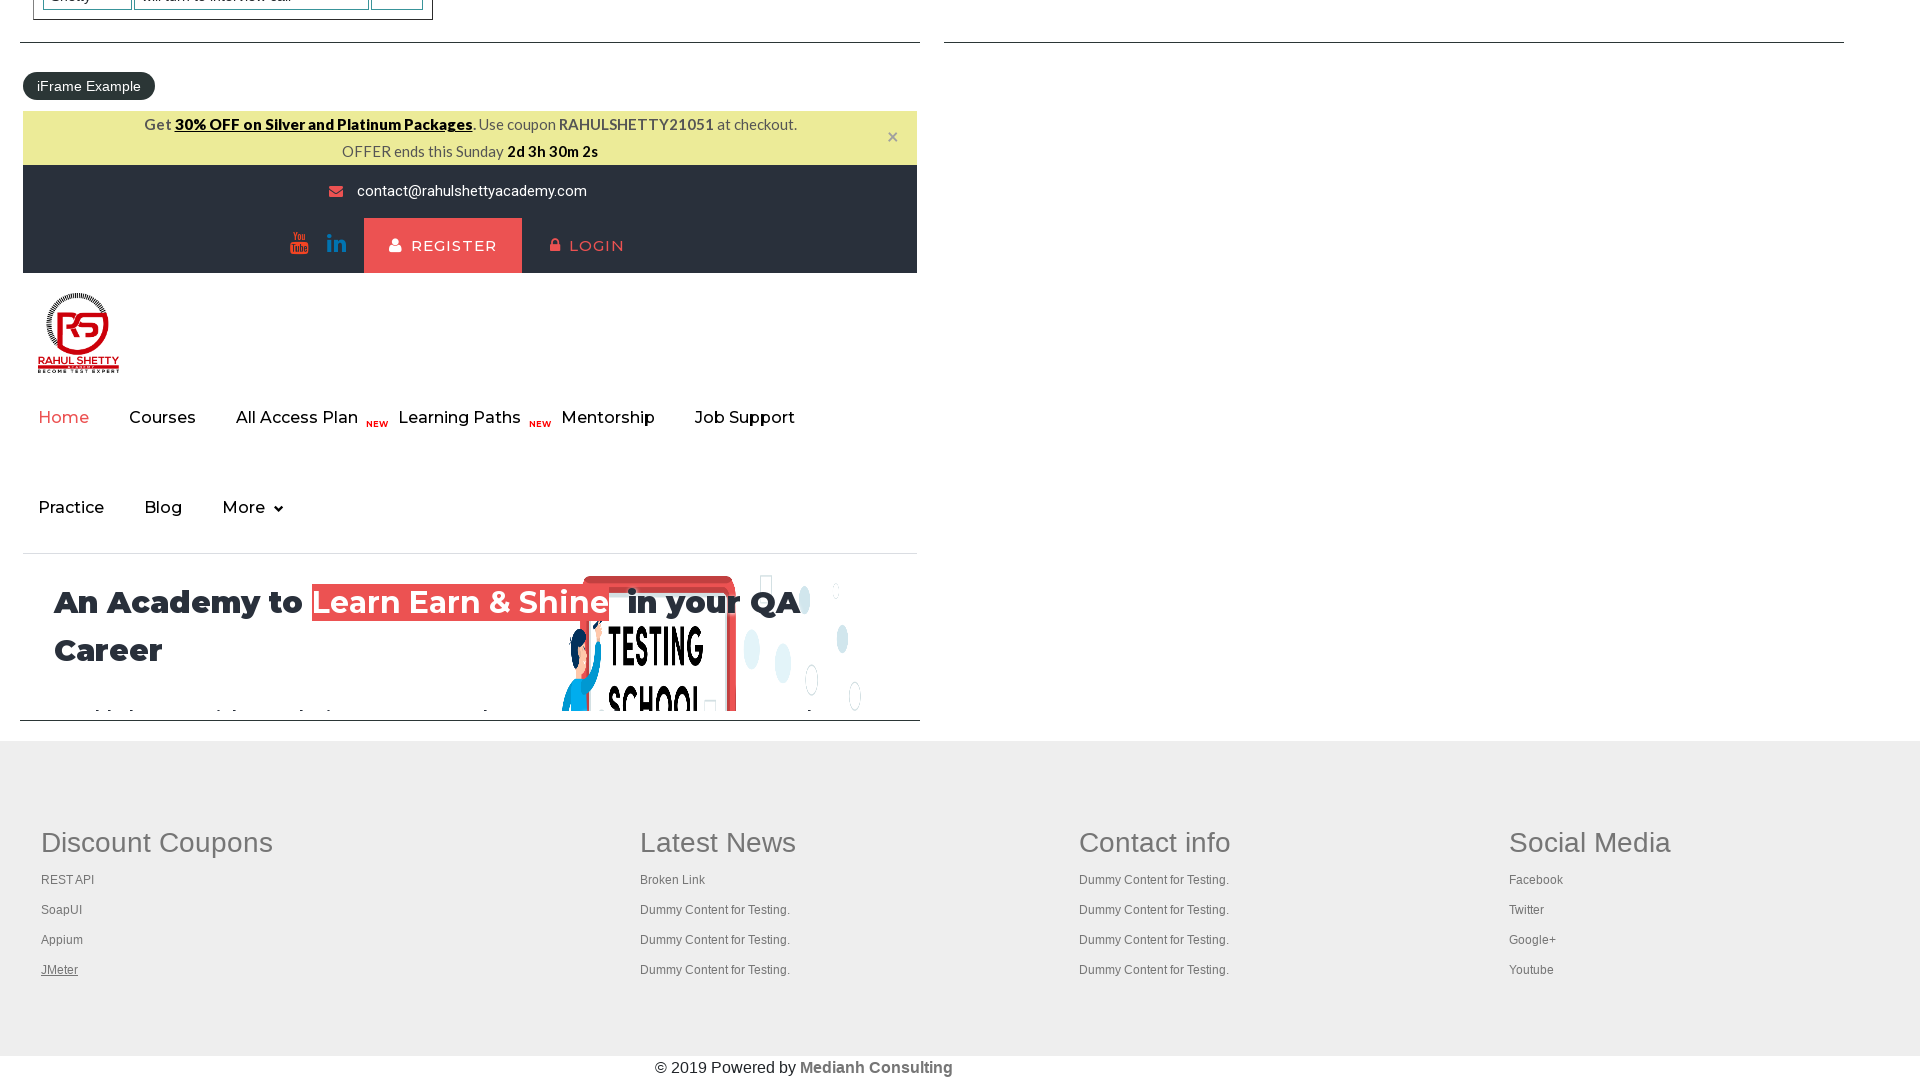

Brought tab to front
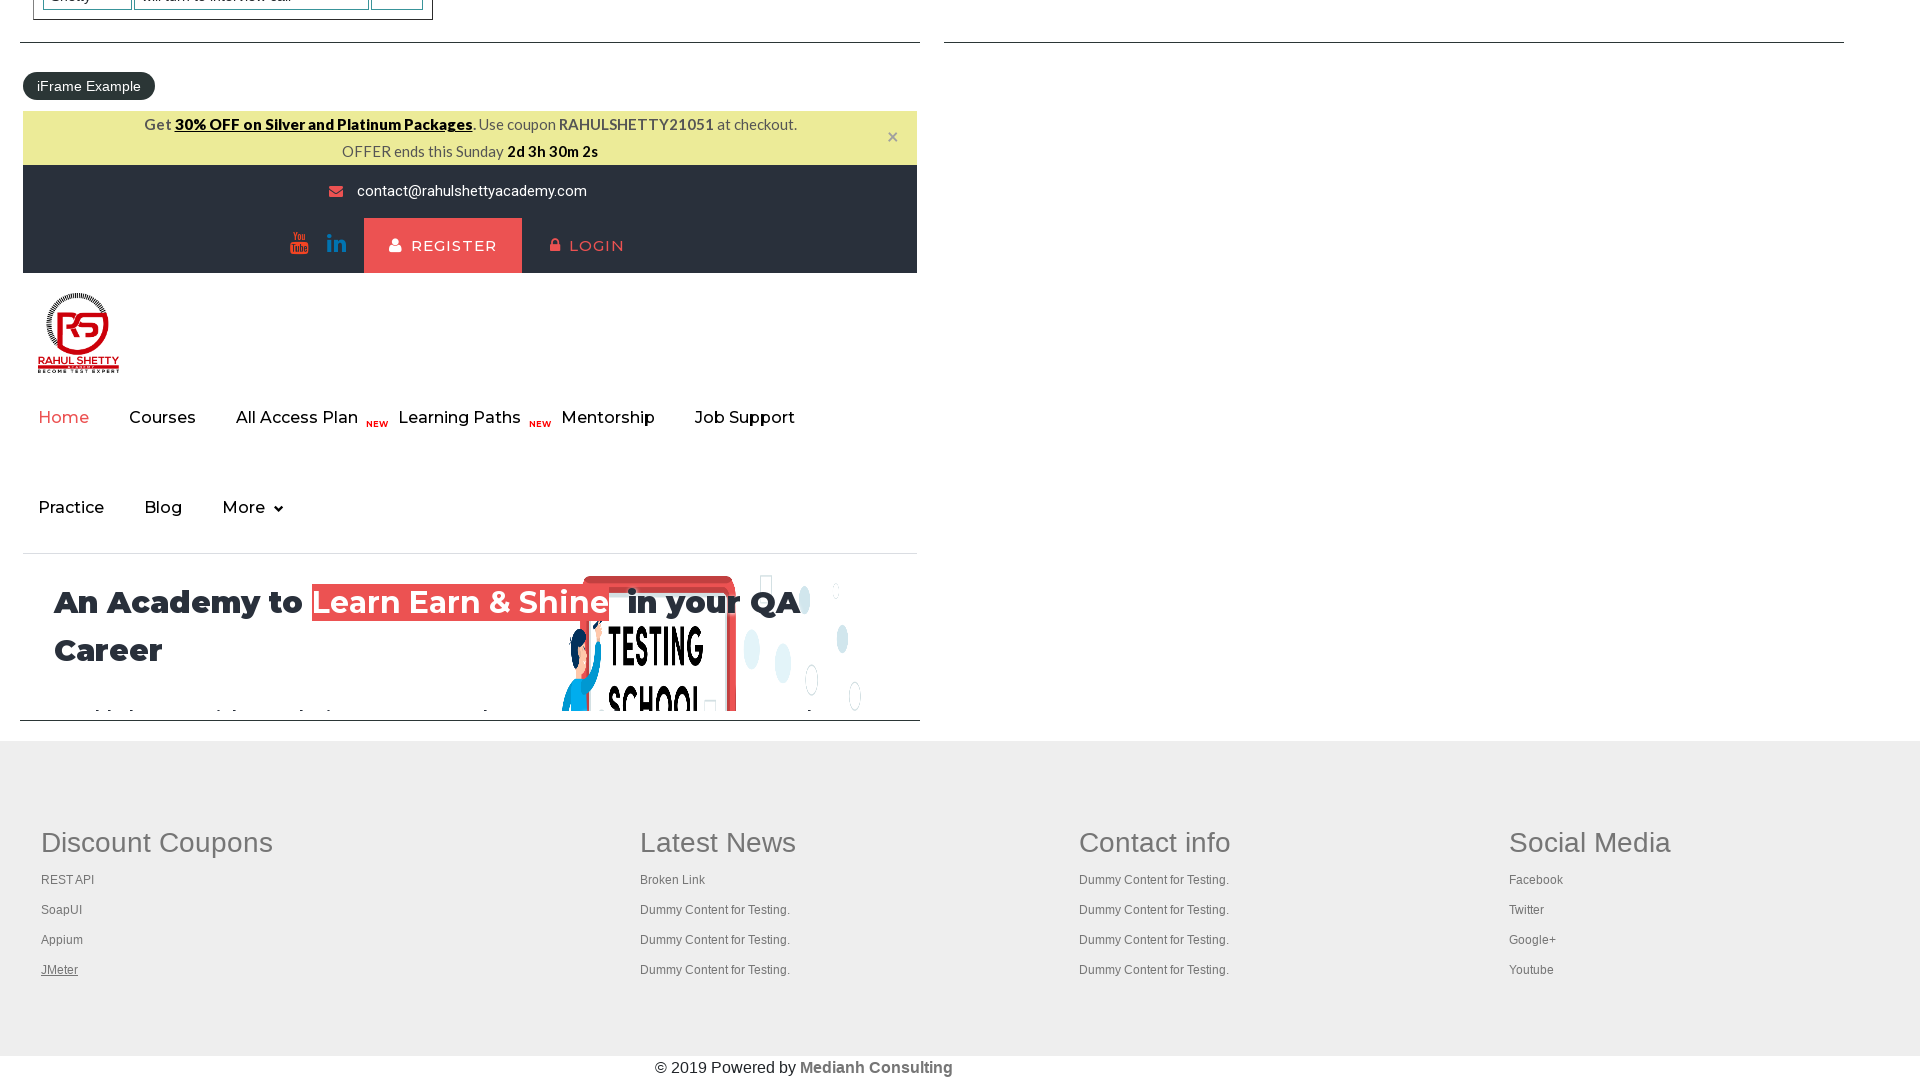

Verified tab loaded successfully (domcontentloaded)
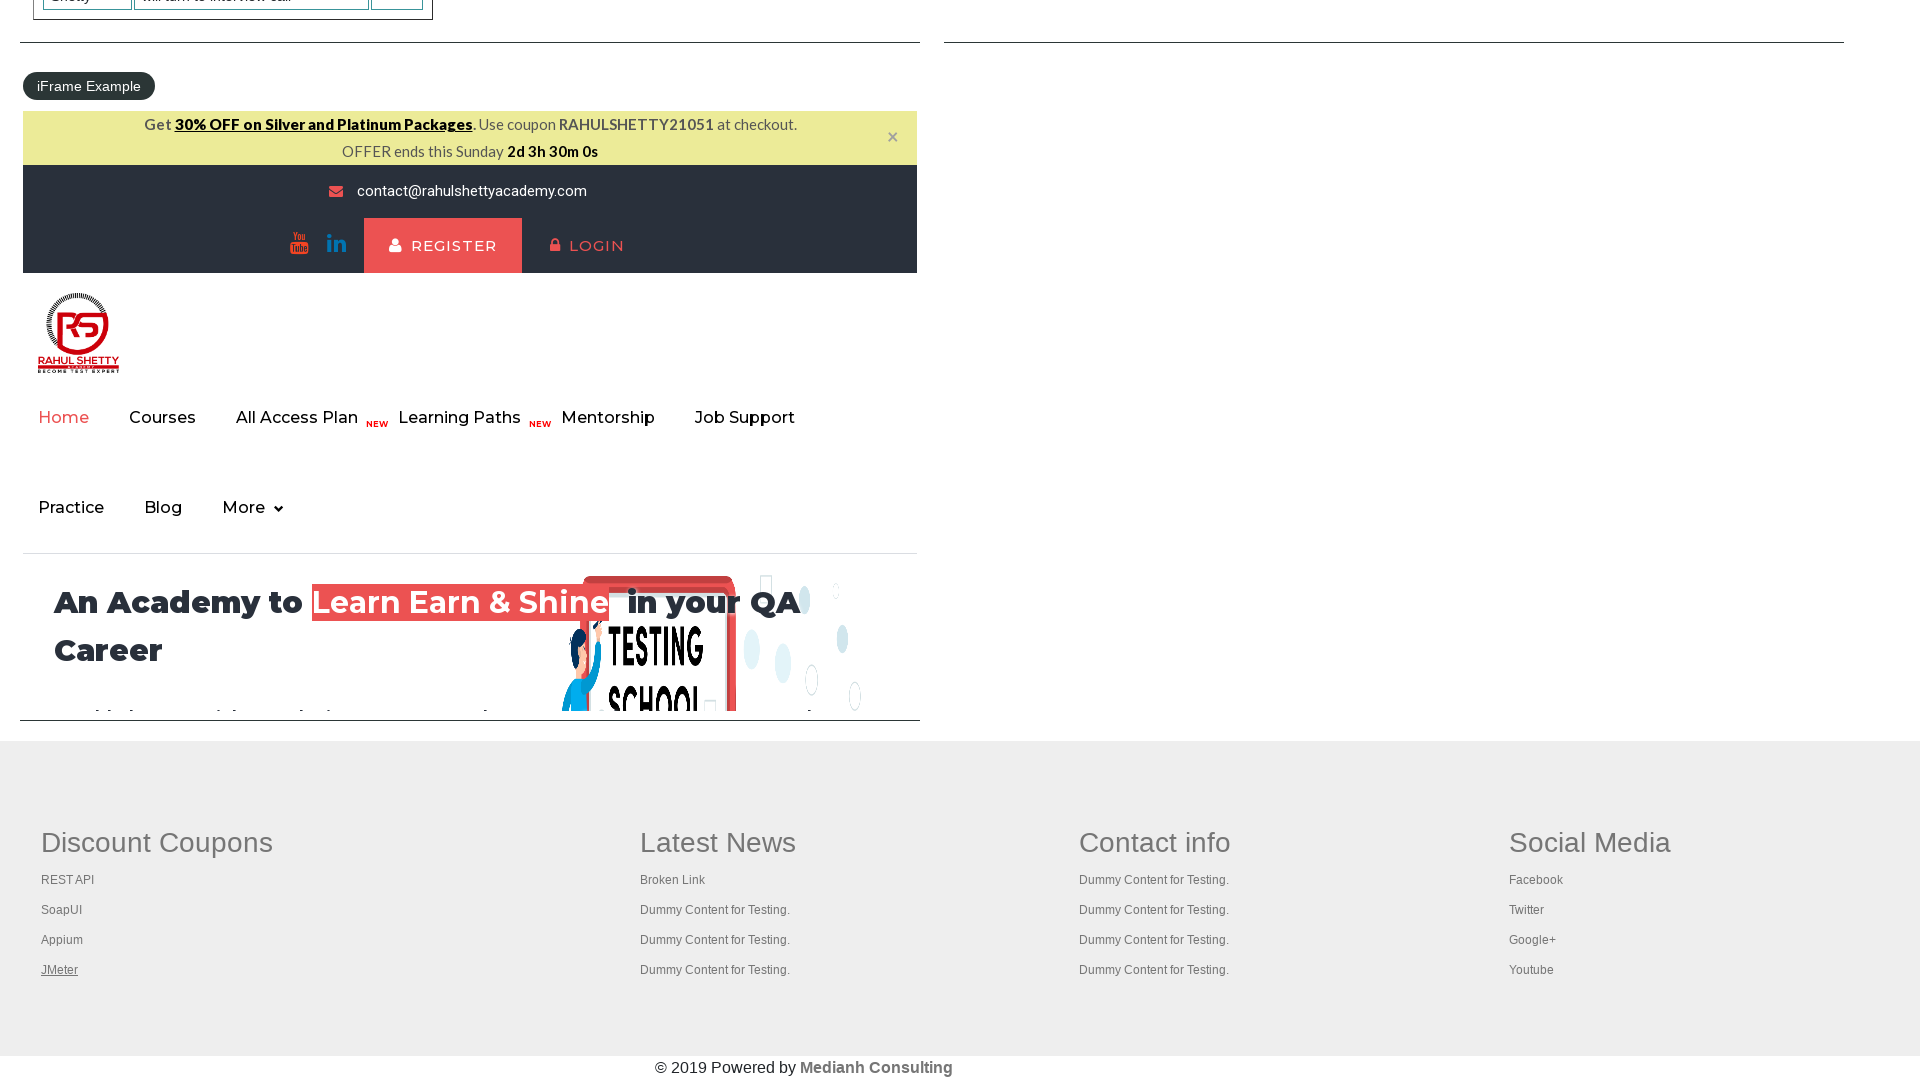

Brought tab to front
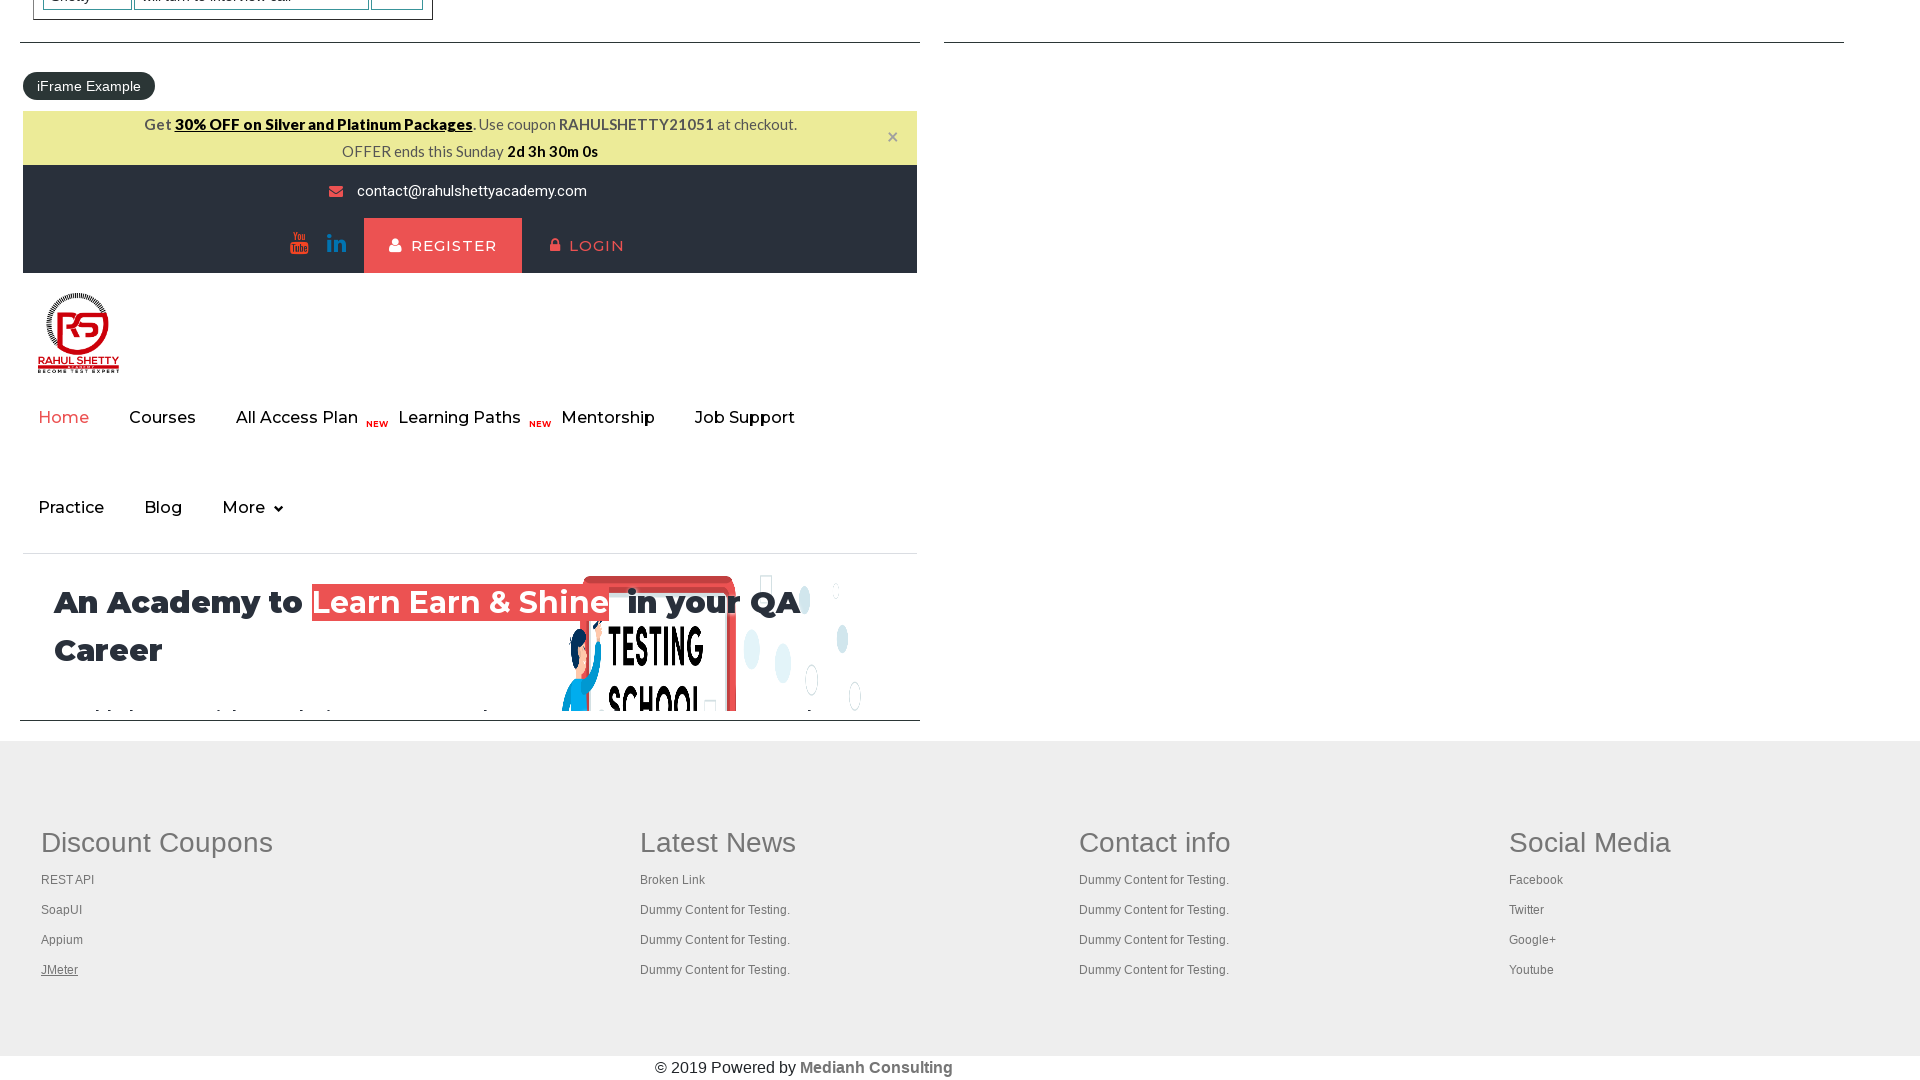

Verified tab loaded successfully (domcontentloaded)
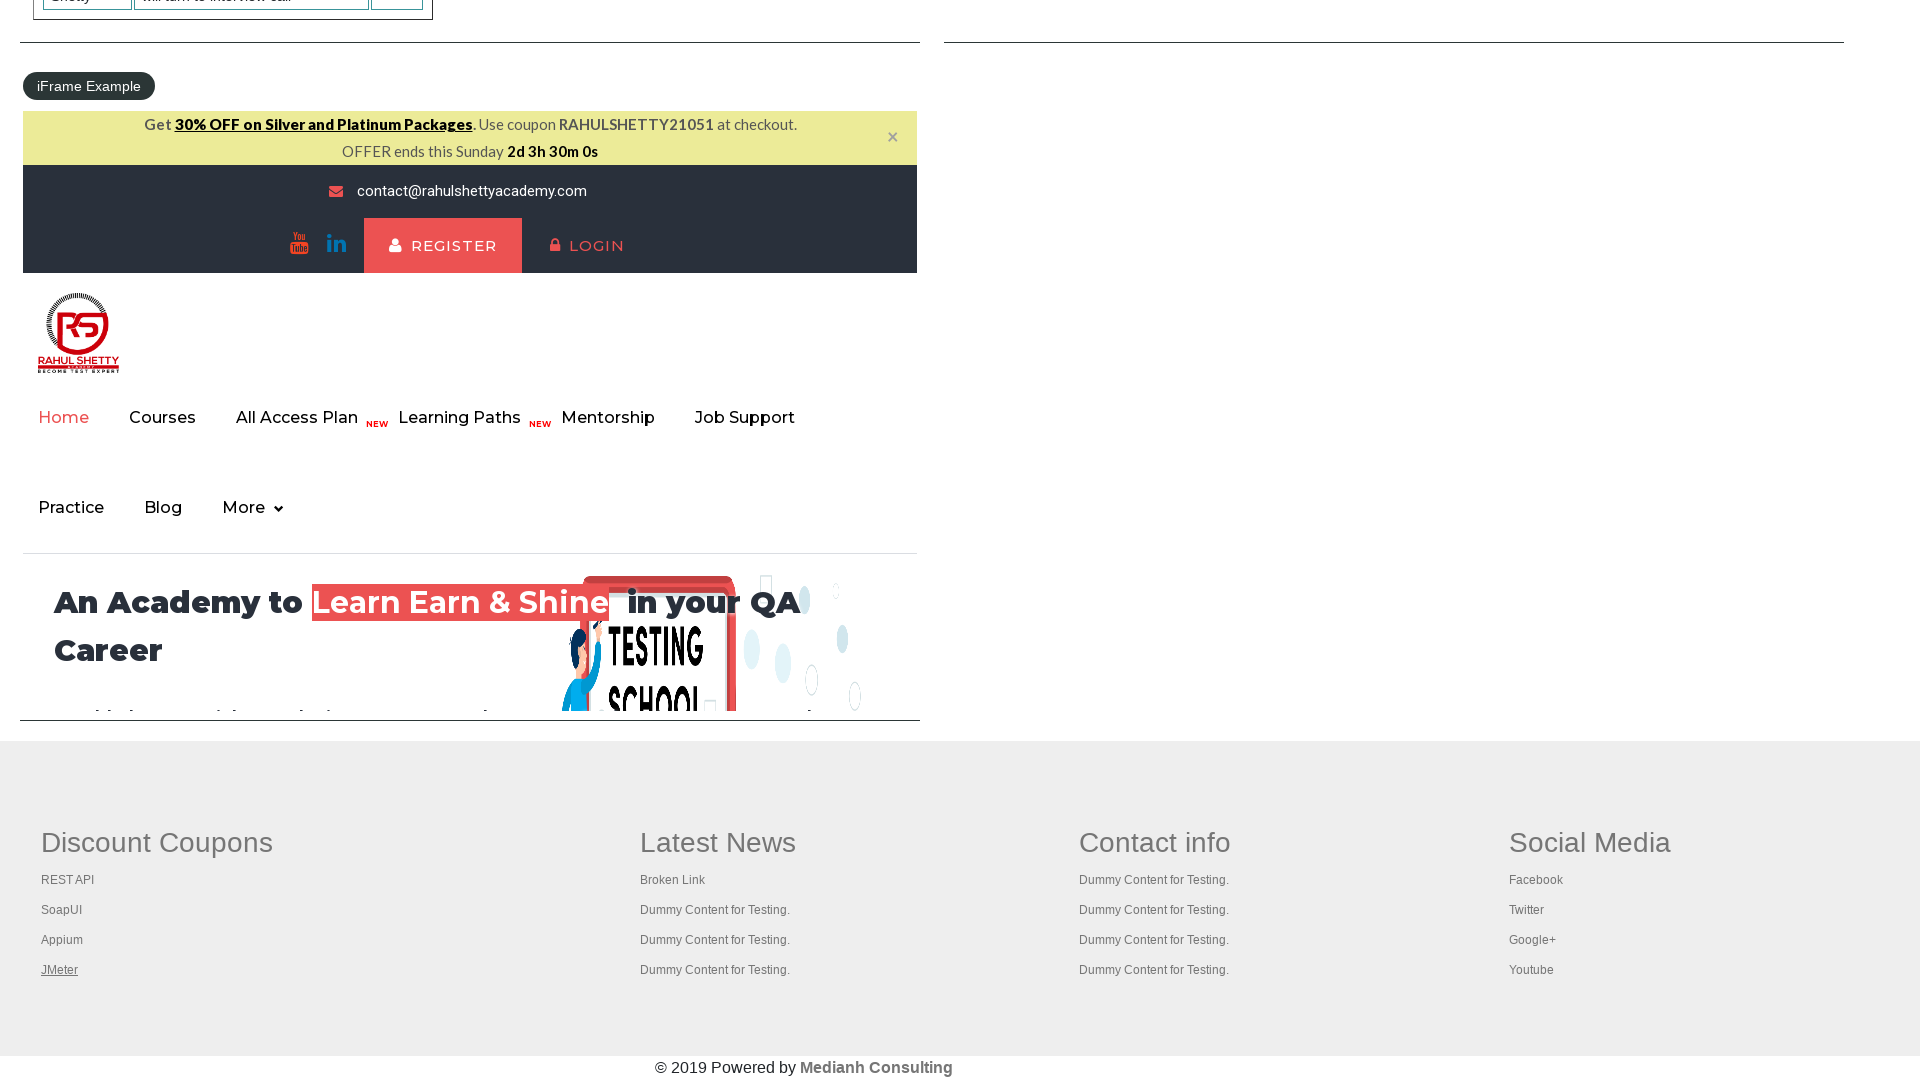

Brought tab to front
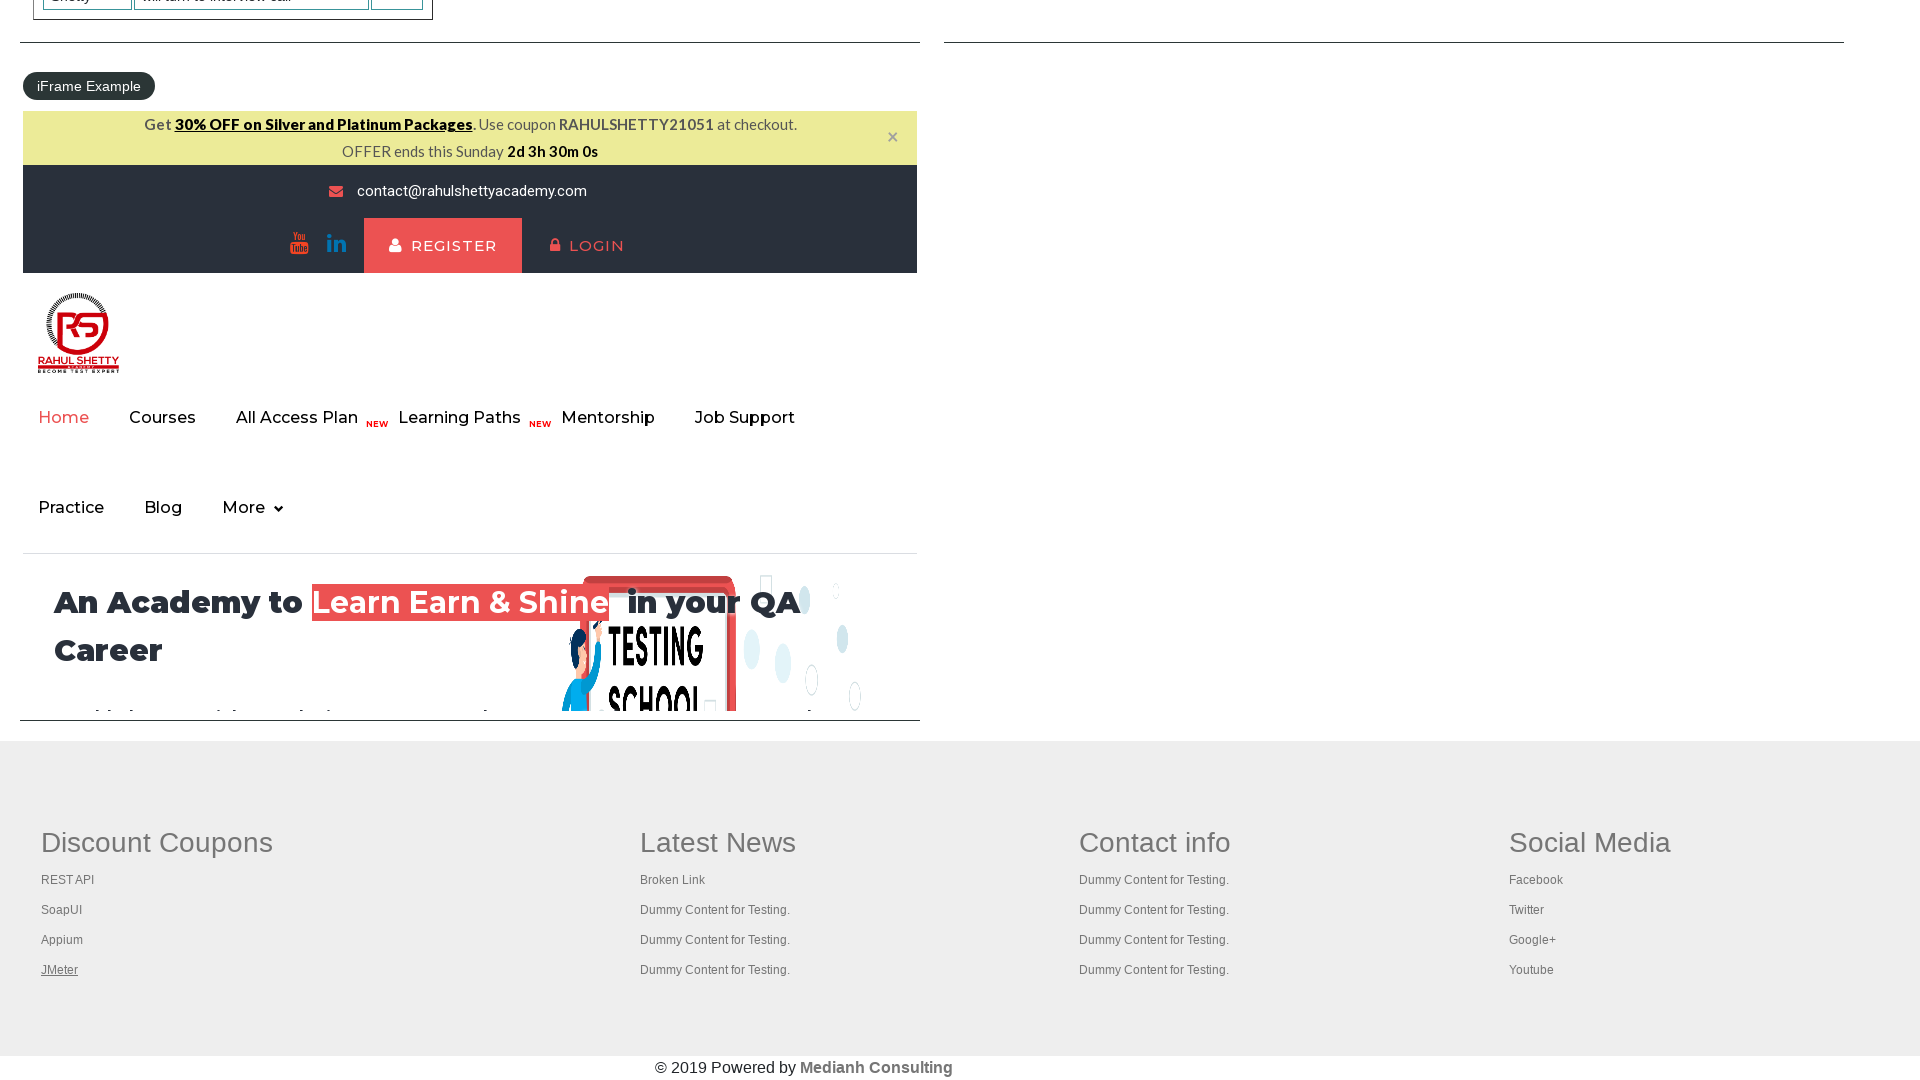

Verified tab loaded successfully (domcontentloaded)
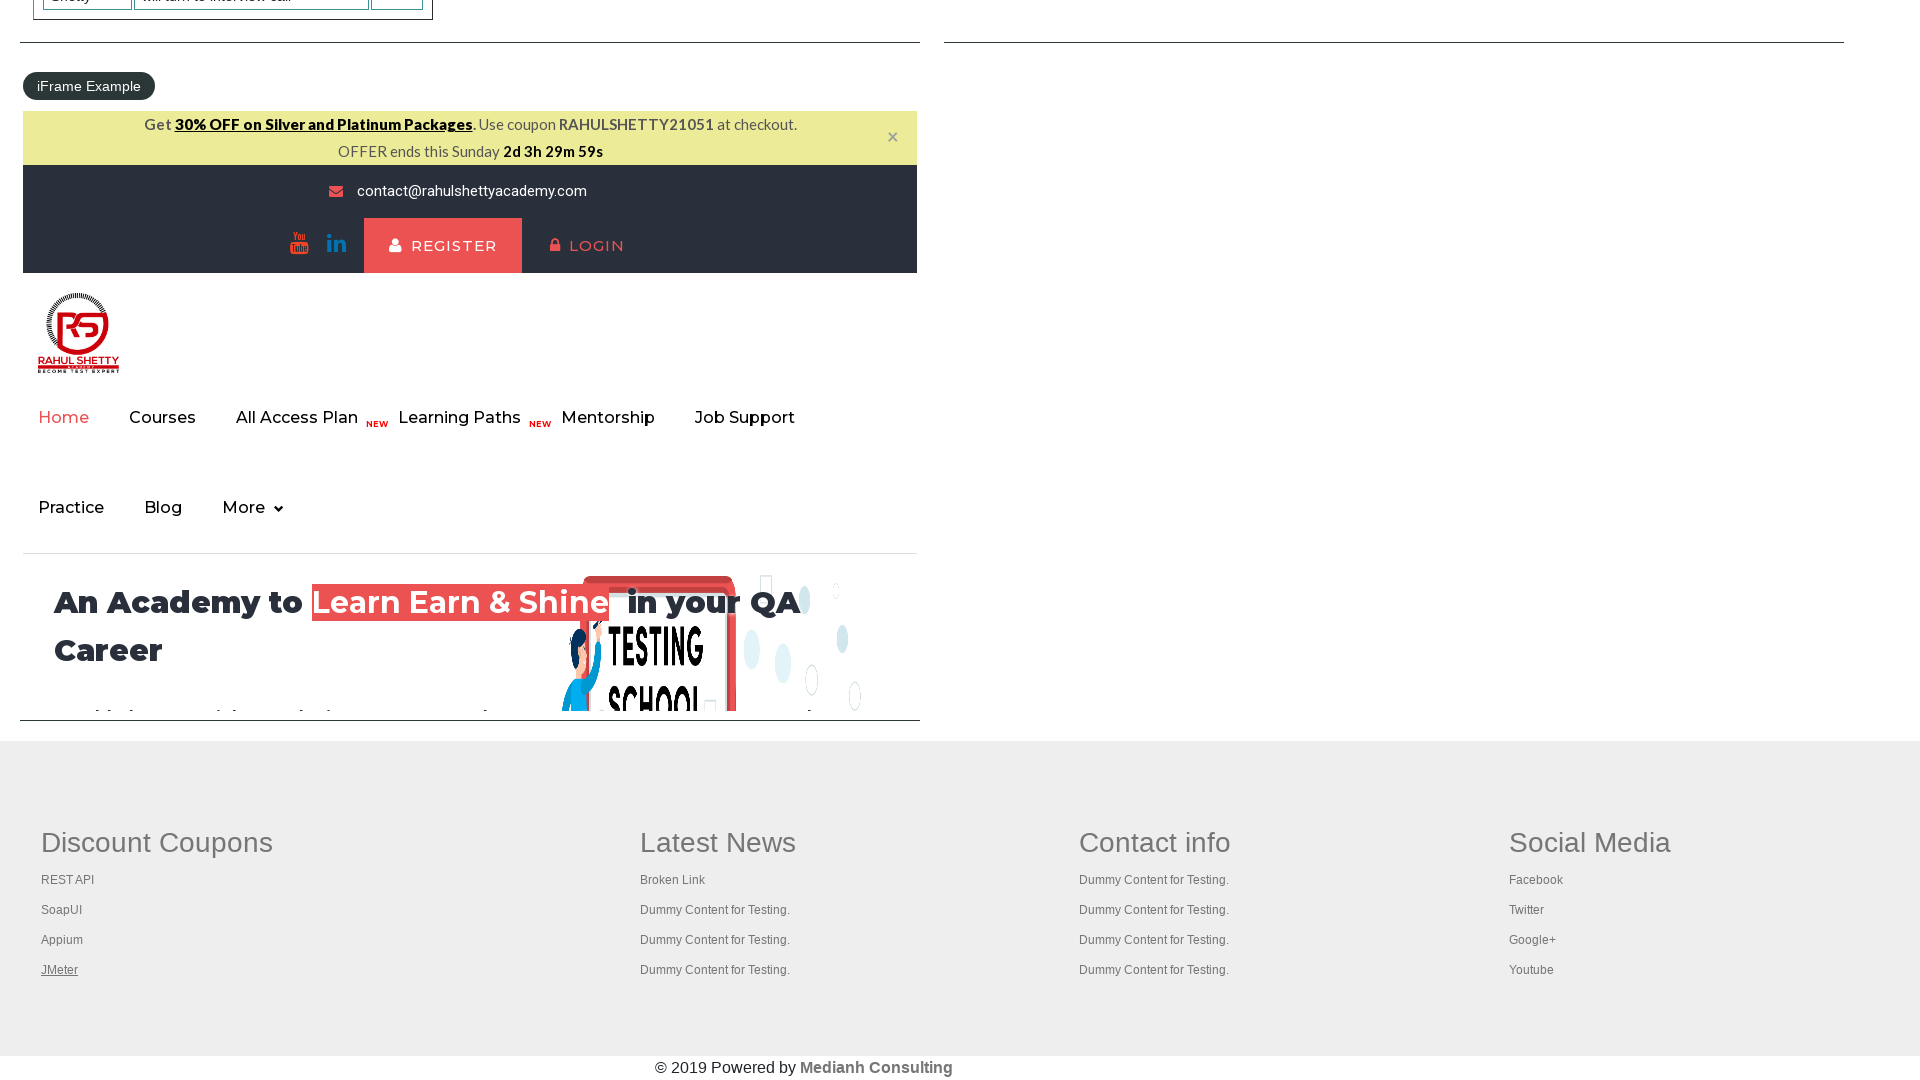

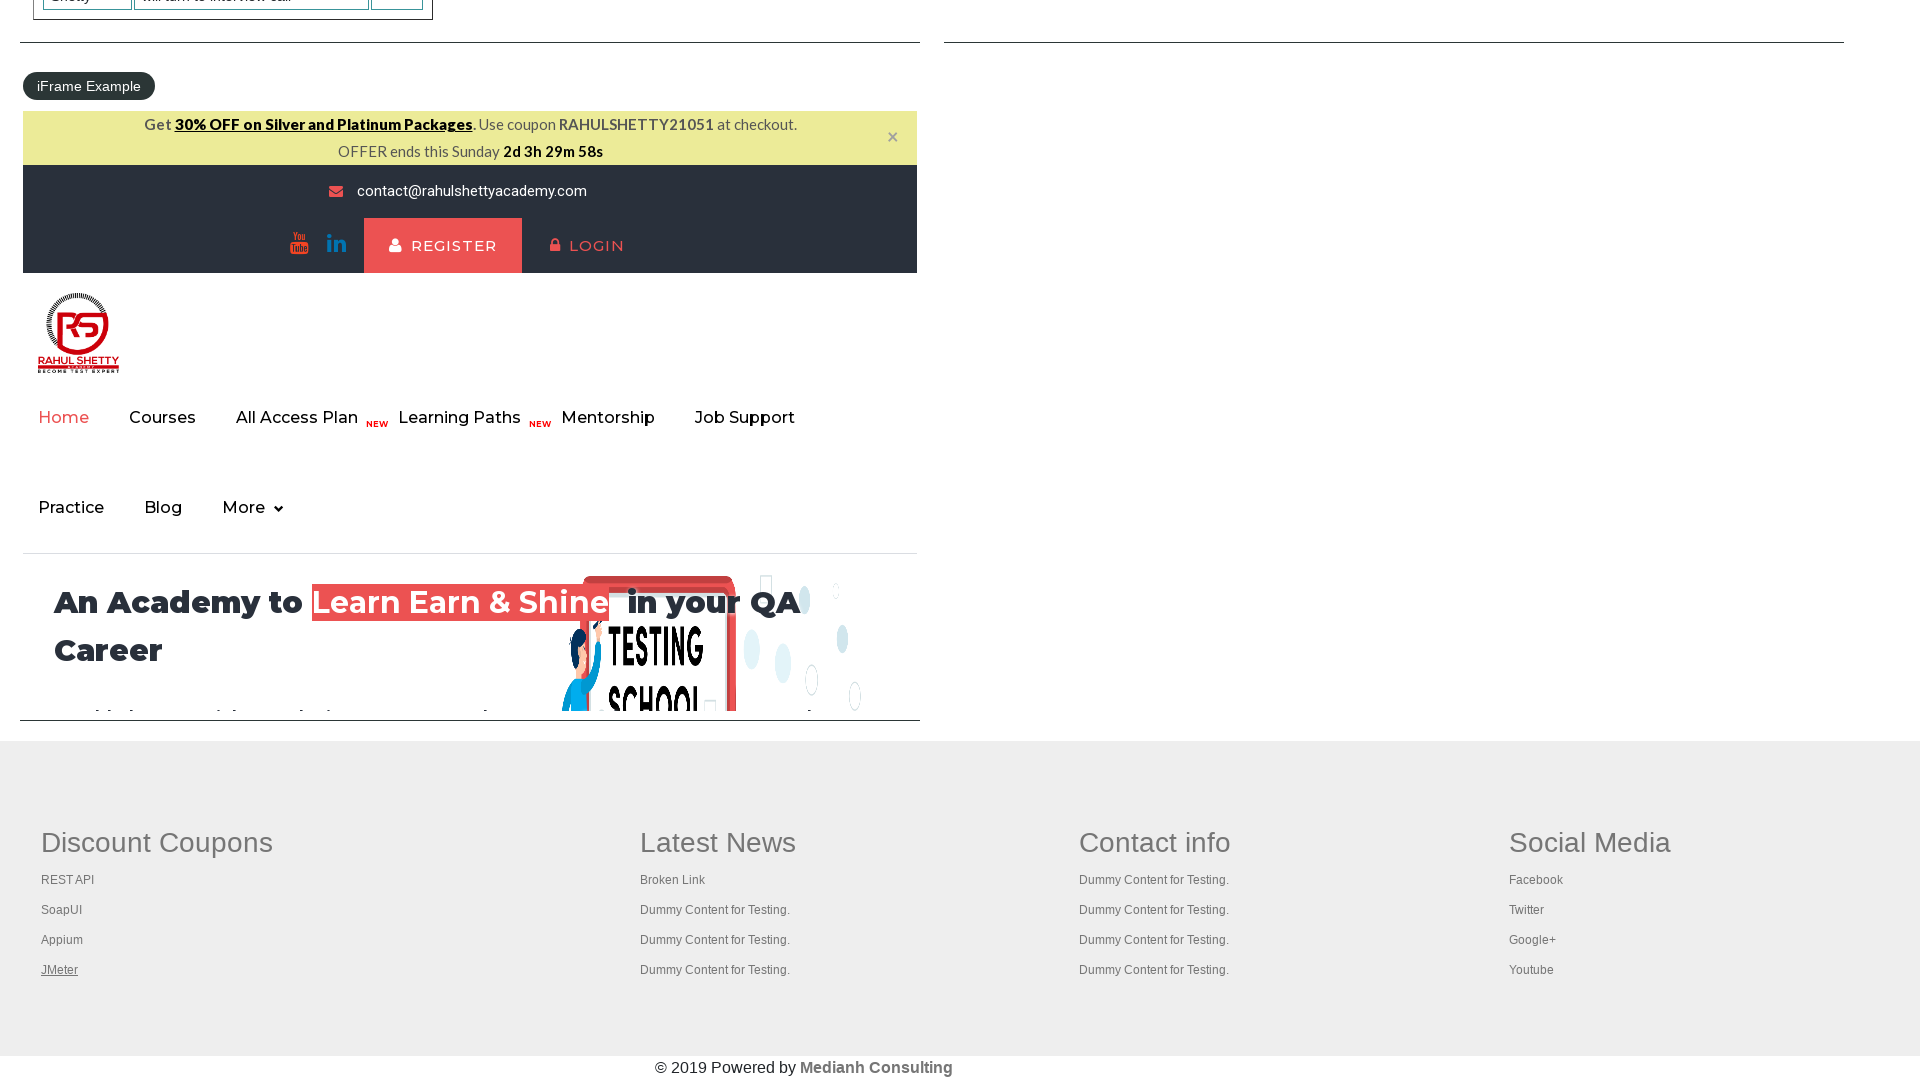